Tests navigation through region links and verifies that each region page contains a carousel with 10 items

Starting URL: https://www.apartmanija.hr

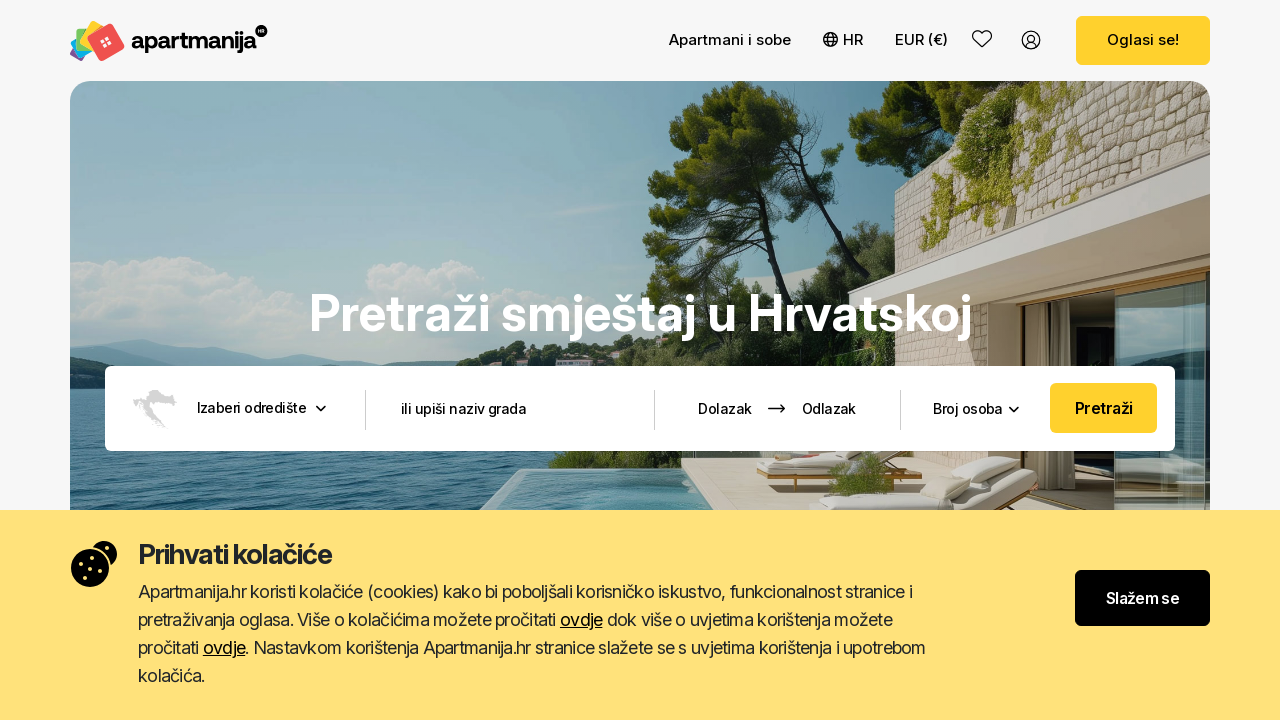

Scrolled to cards section for region navigation
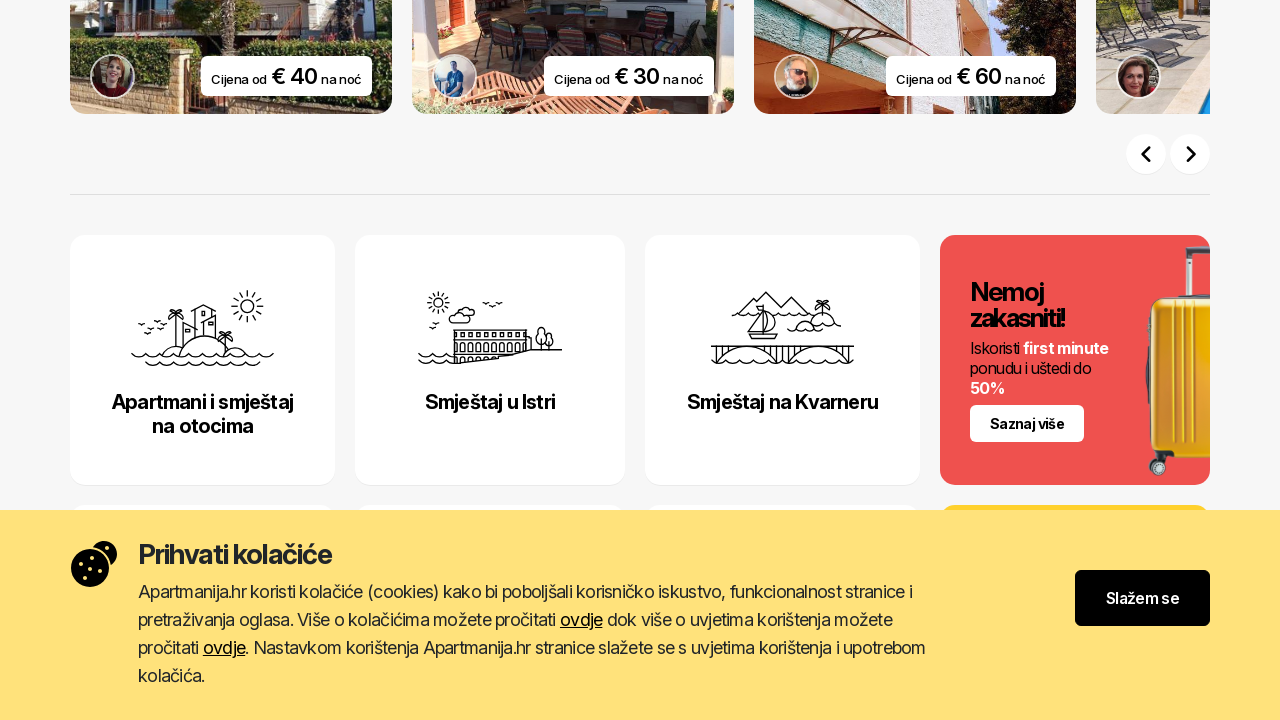

Waited 1000ms for cards to be visible
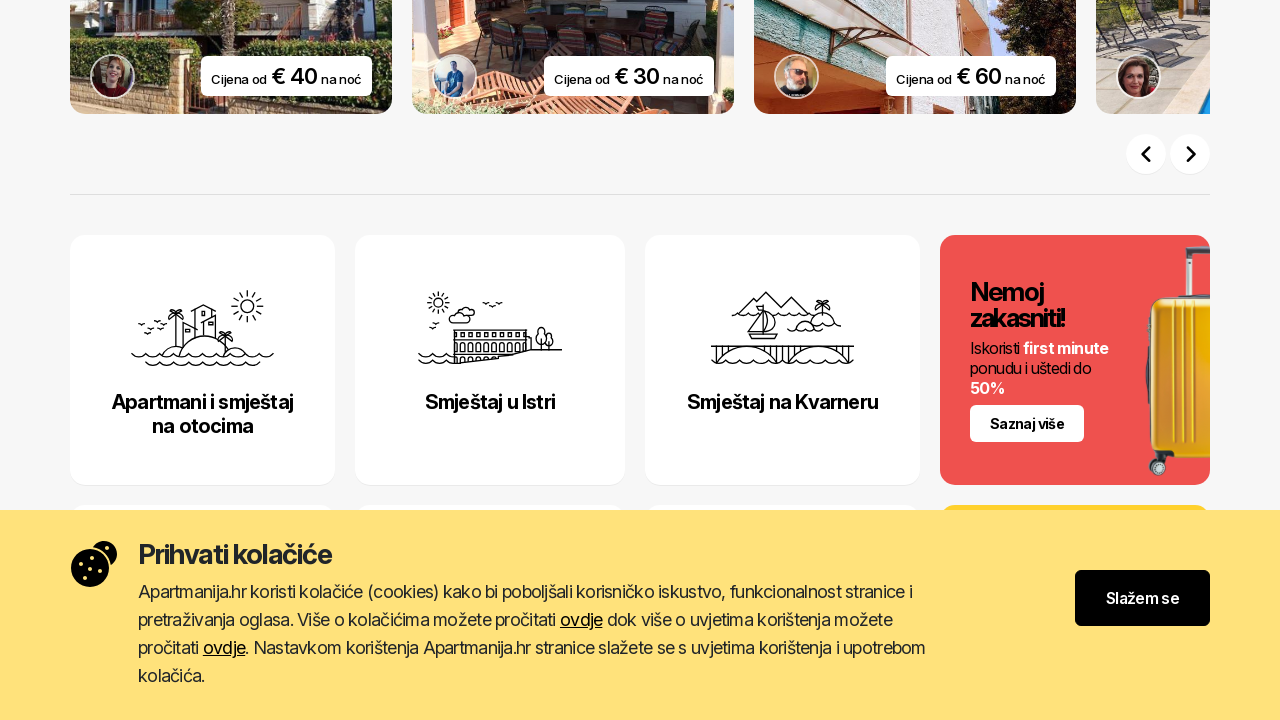

Clicked cookie consent button at (1142, 598) on .btn_ok
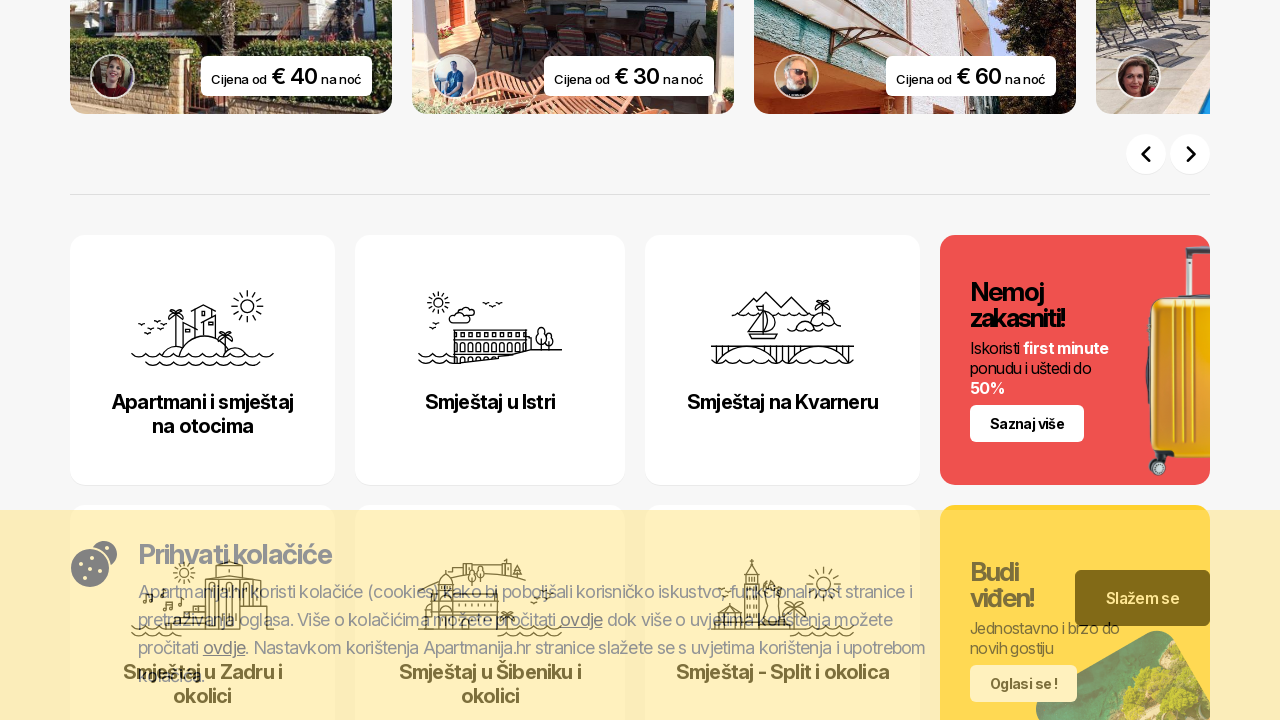

Clicked region link: Apartmani i smještaj na otocima at (202, 414) on internal:text="Apartmani i smje\u0161taj na otocima"s
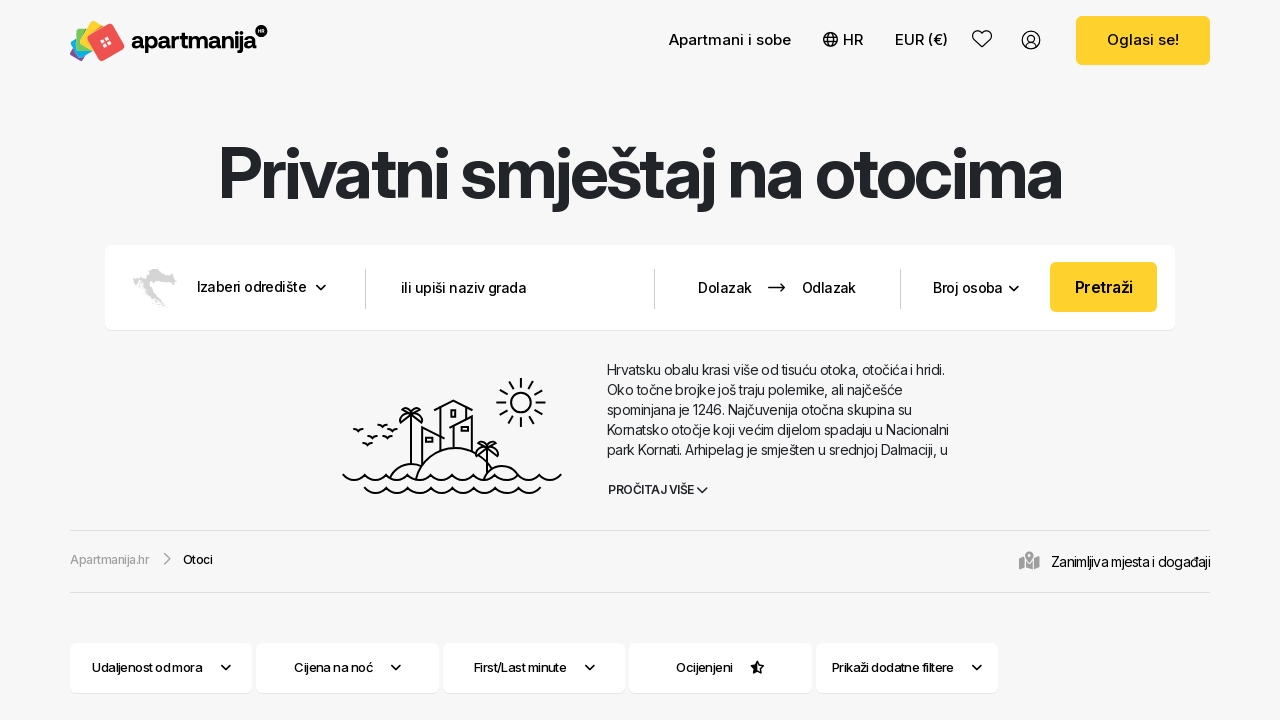

Waited 1000ms for region page to load: Apartmani i smještaj na otocima
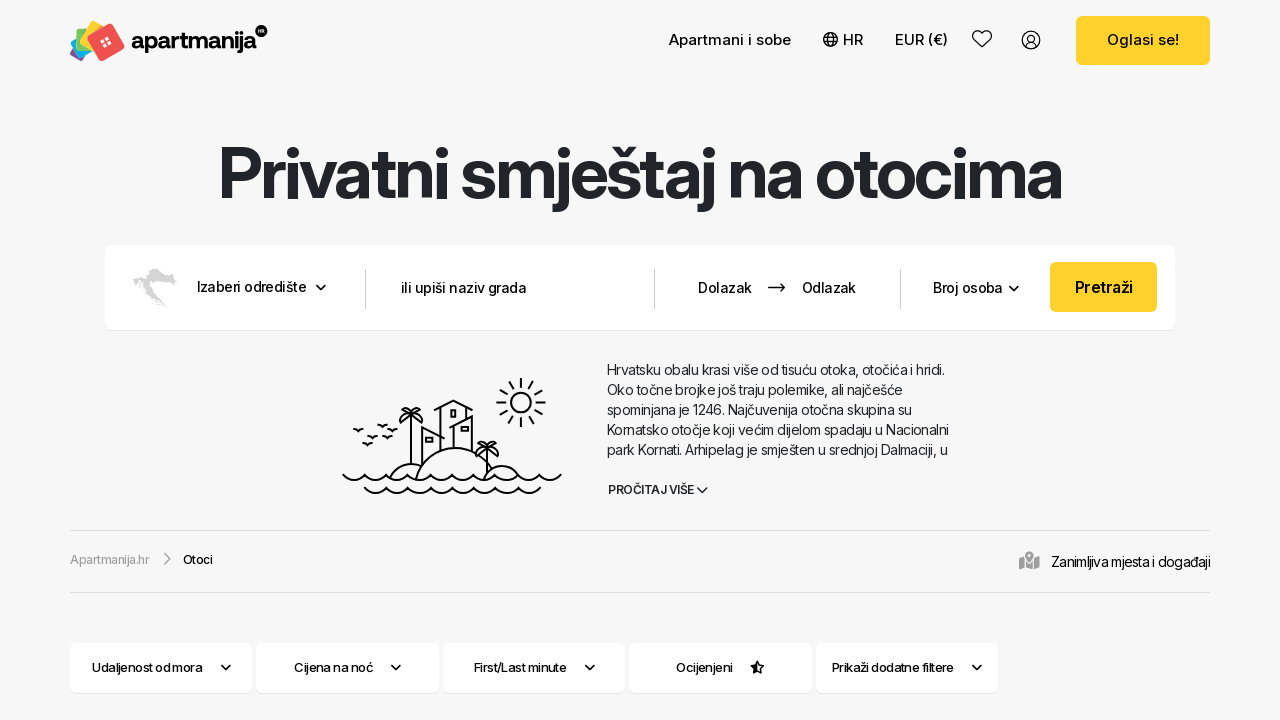

Verified carousel contains 10 items for region: Apartmani i smještaj na otocima
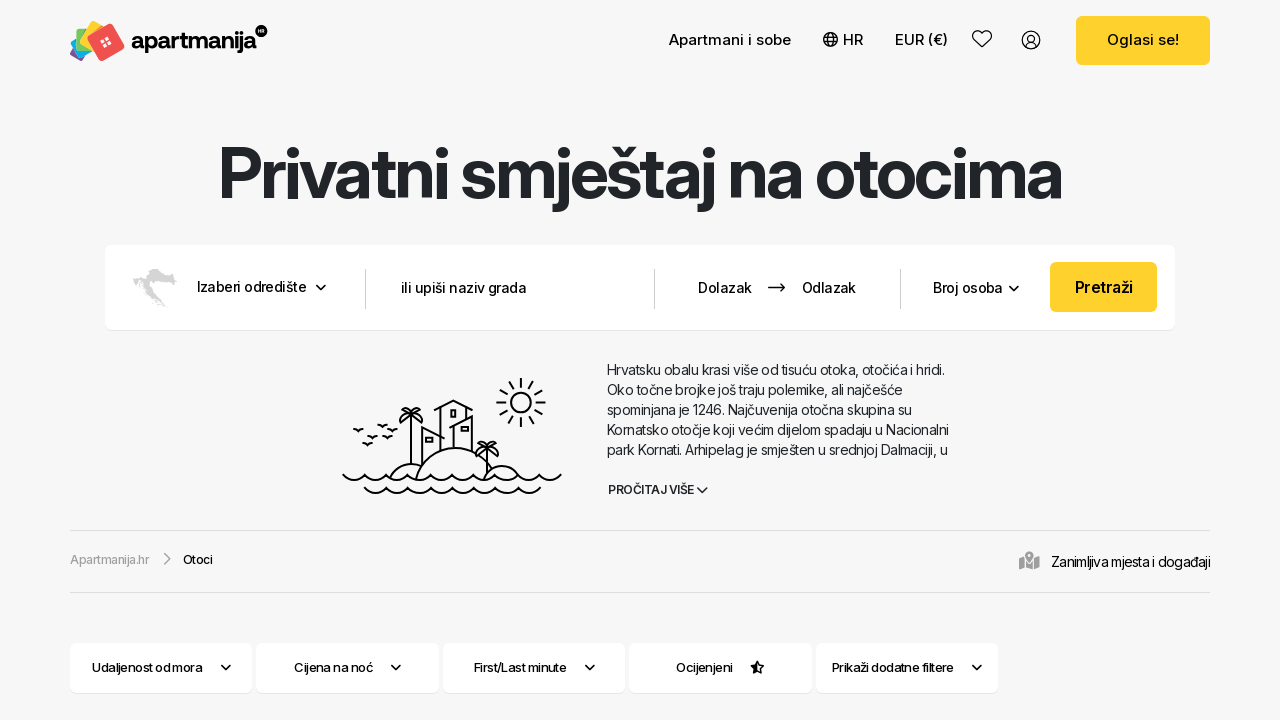

Waited 1000ms before navigation back
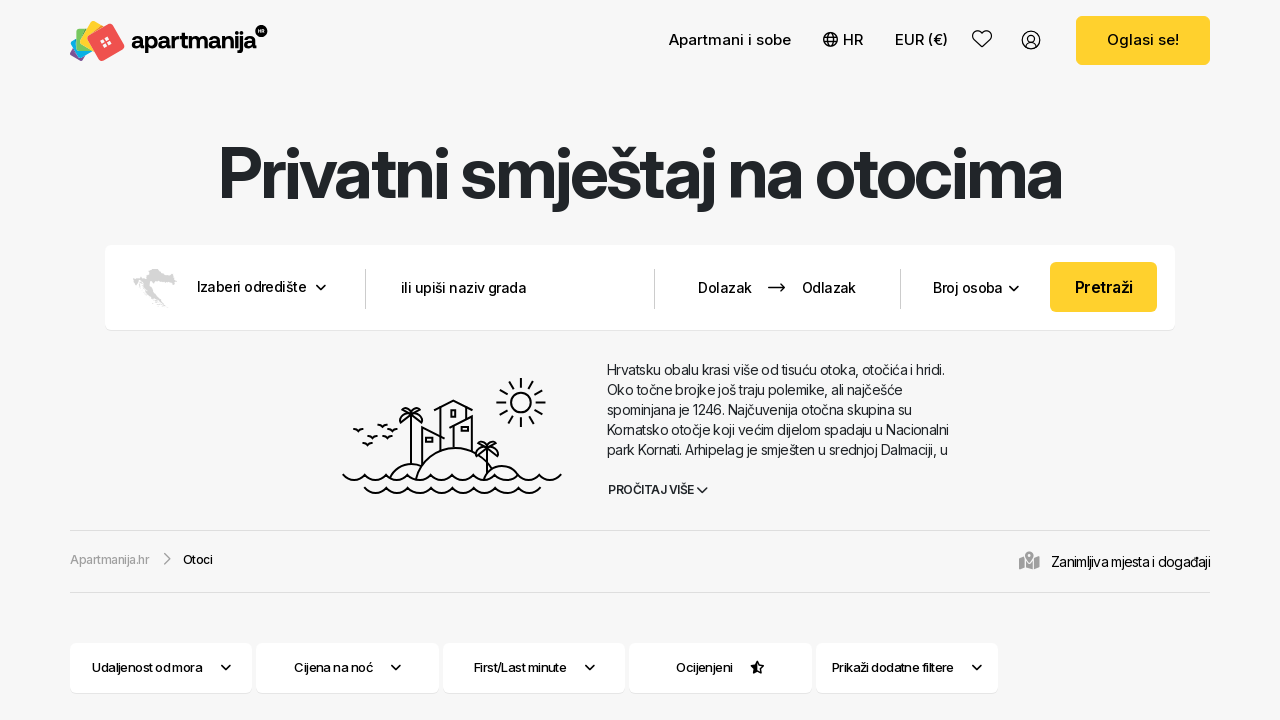

Navigated back from region: Apartmani i smještaj na otocima
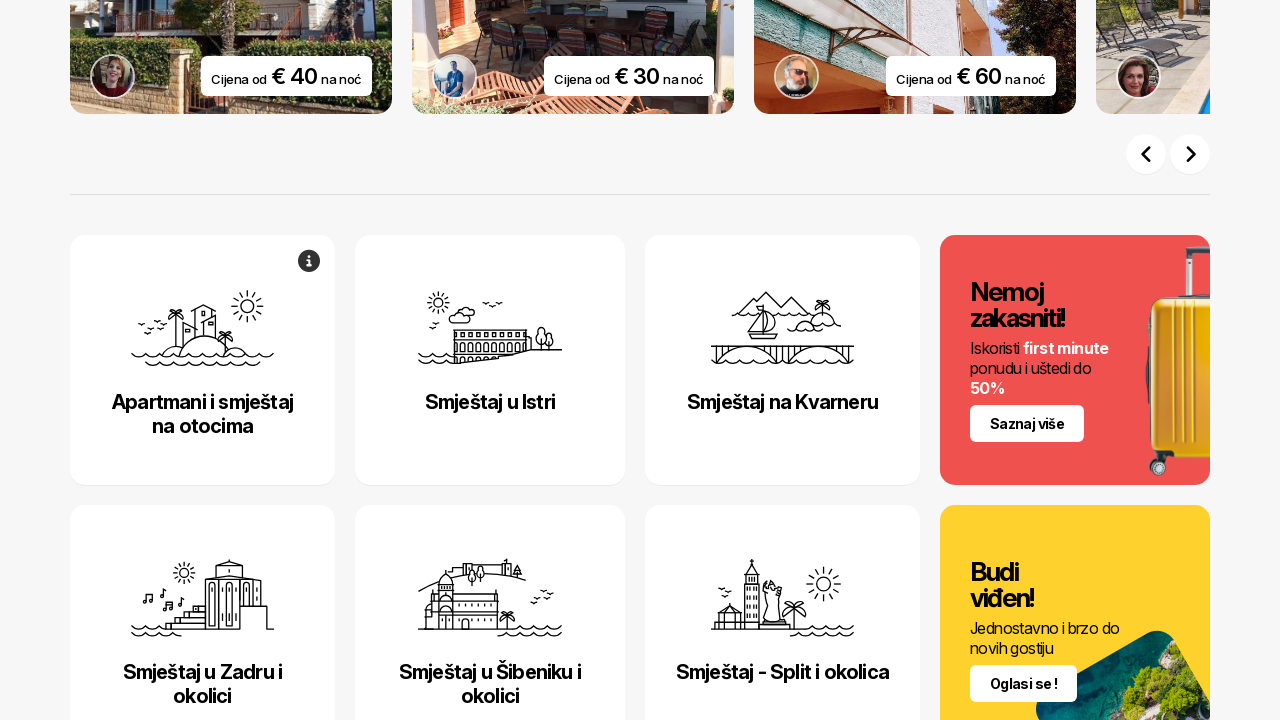

Scrolled to cards section for region navigation
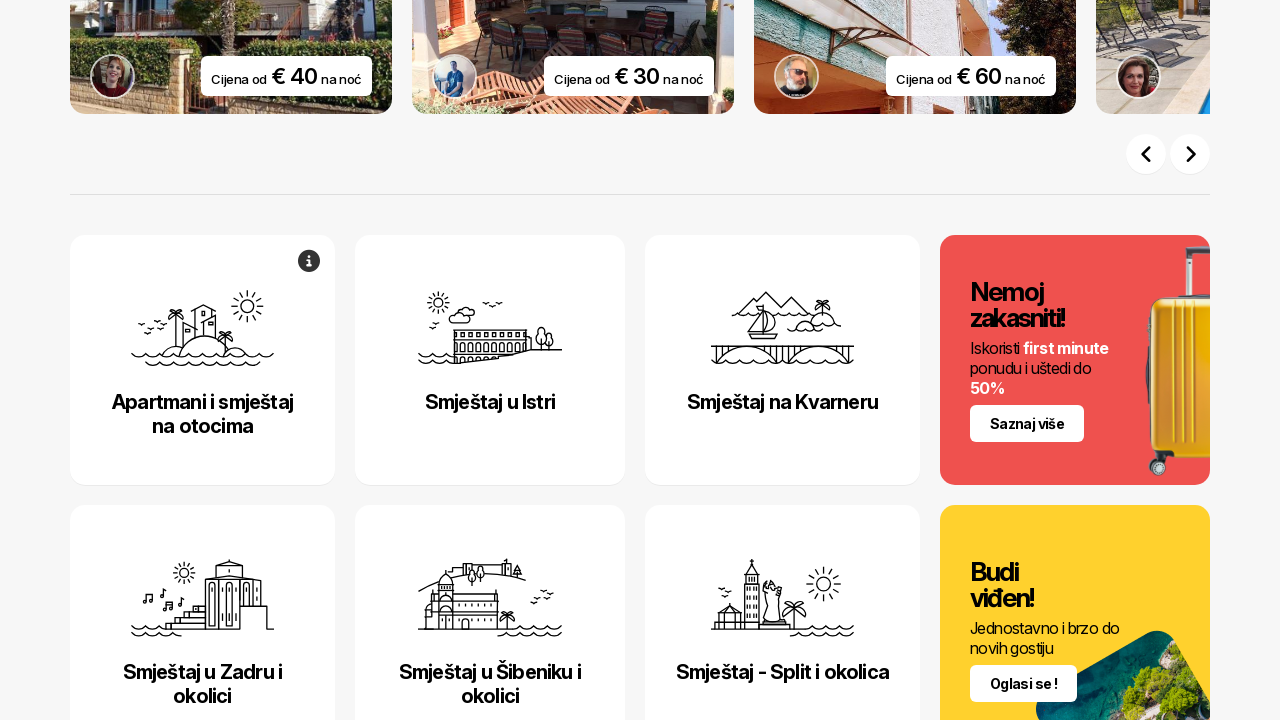

Waited 1000ms for cards to be visible
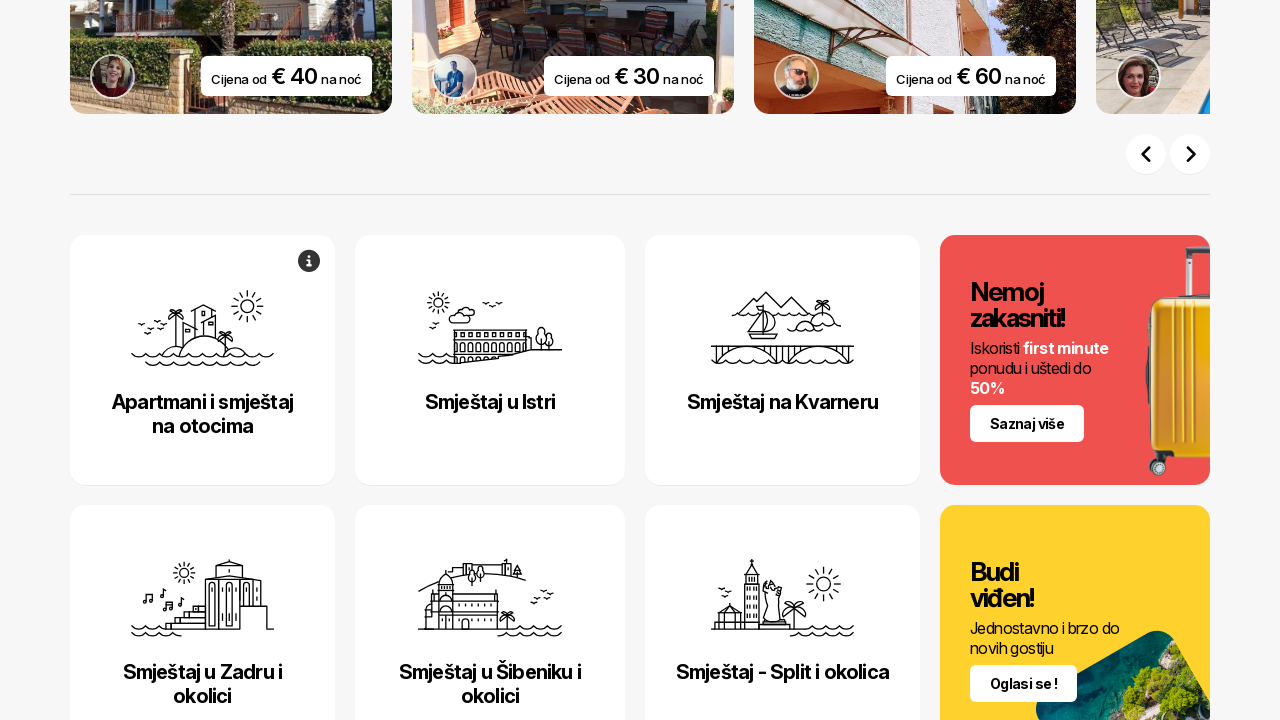

Clicked region link: Smještaj u Istri at (490, 402) on internal:text="Smje\u0161taj u Istri"s
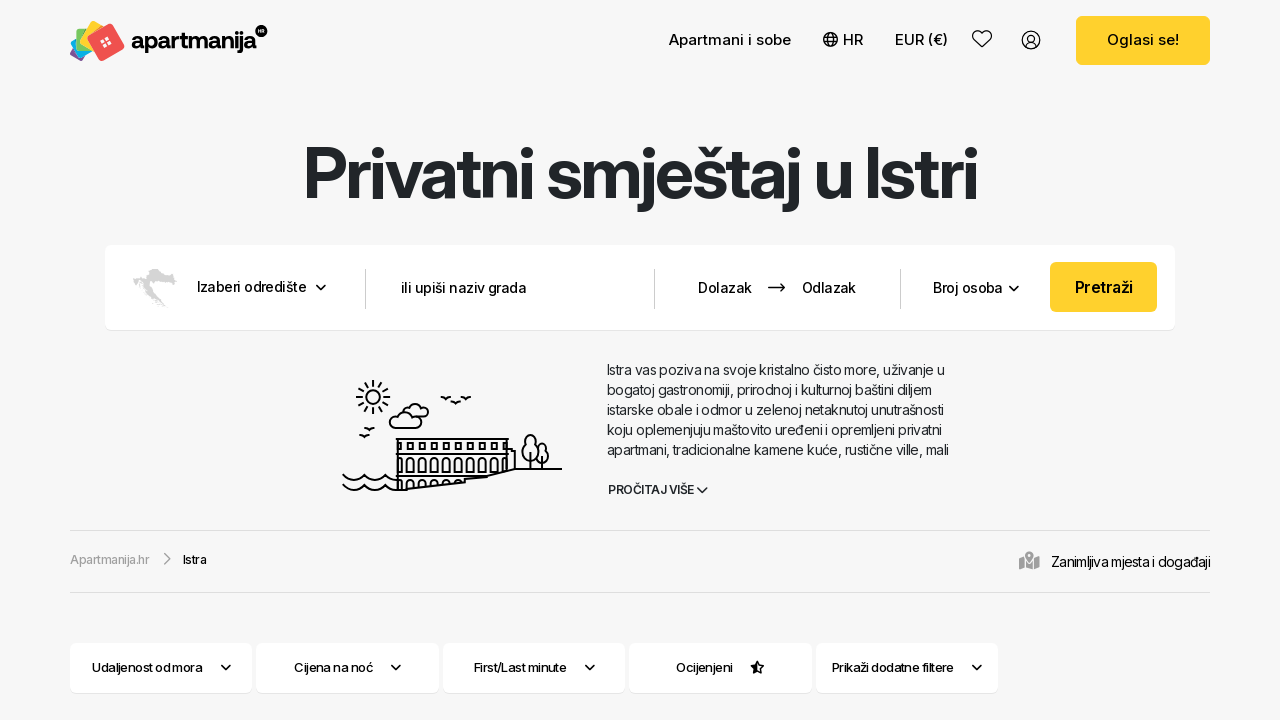

Waited 1000ms for region page to load: Smještaj u Istri
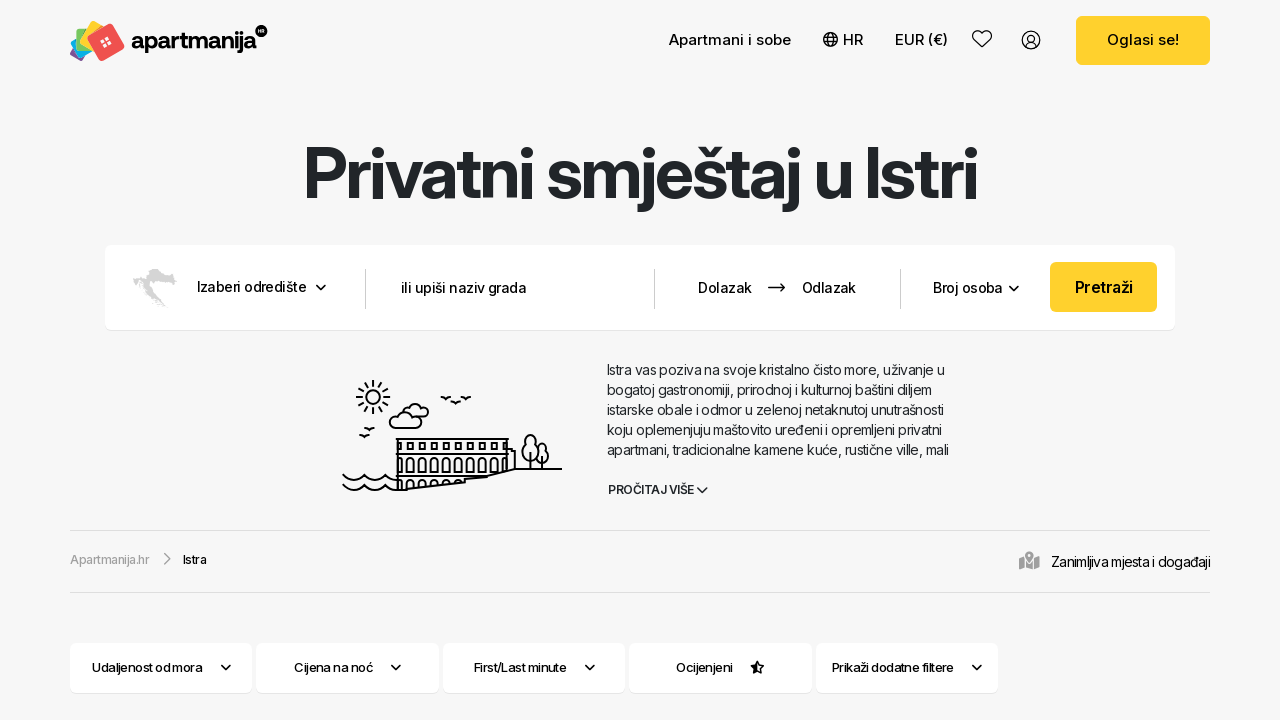

Verified carousel contains 10 items for region: Smještaj u Istri
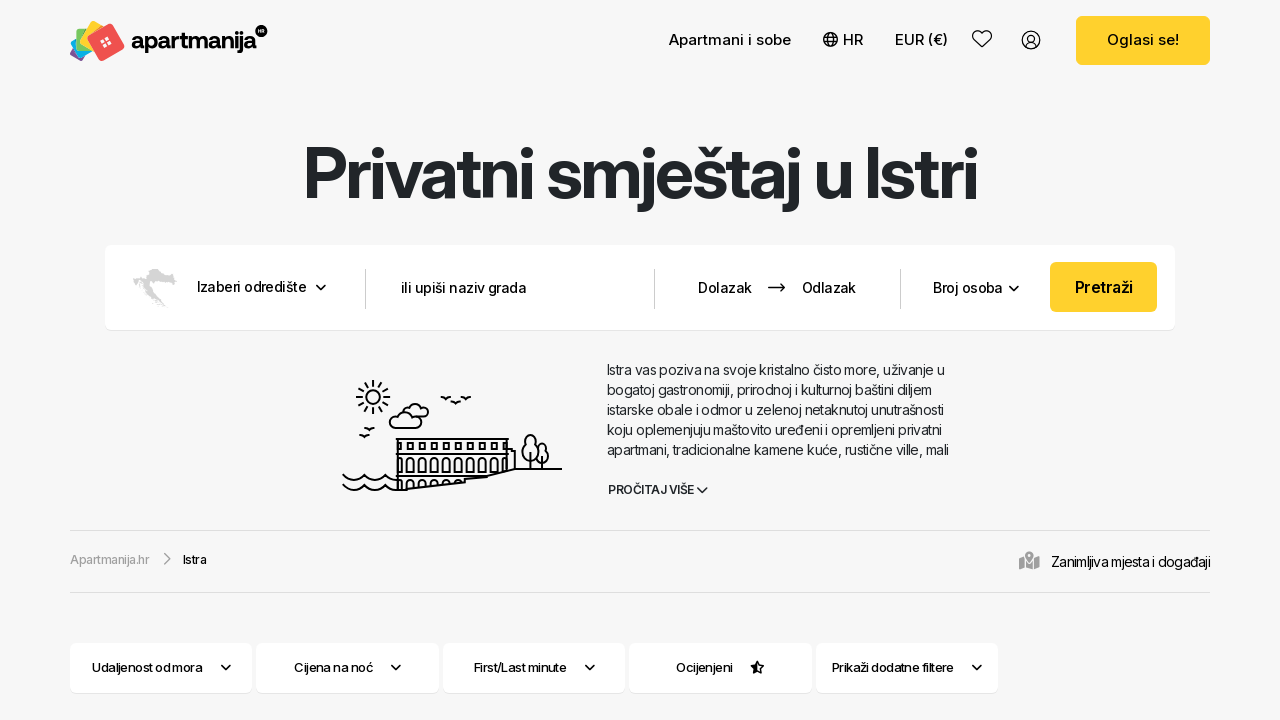

Waited 1000ms before navigation back
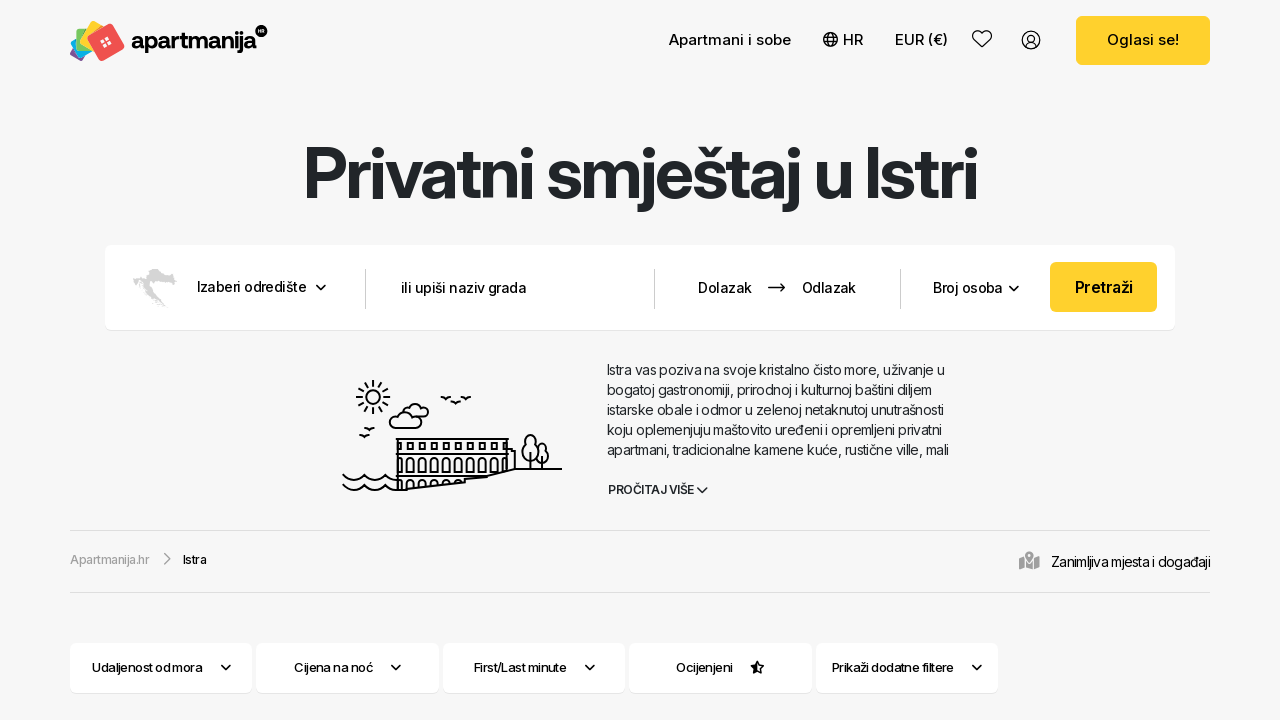

Navigated back from region: Smještaj u Istri
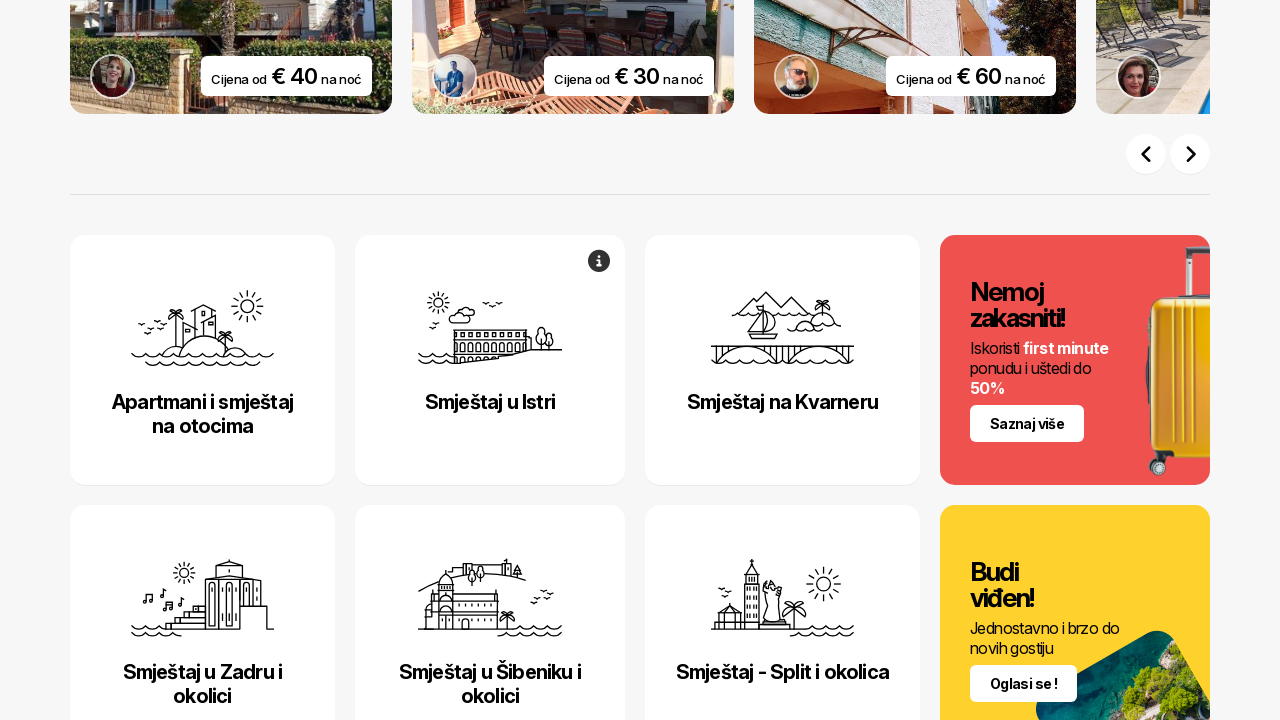

Scrolled to cards section for region navigation
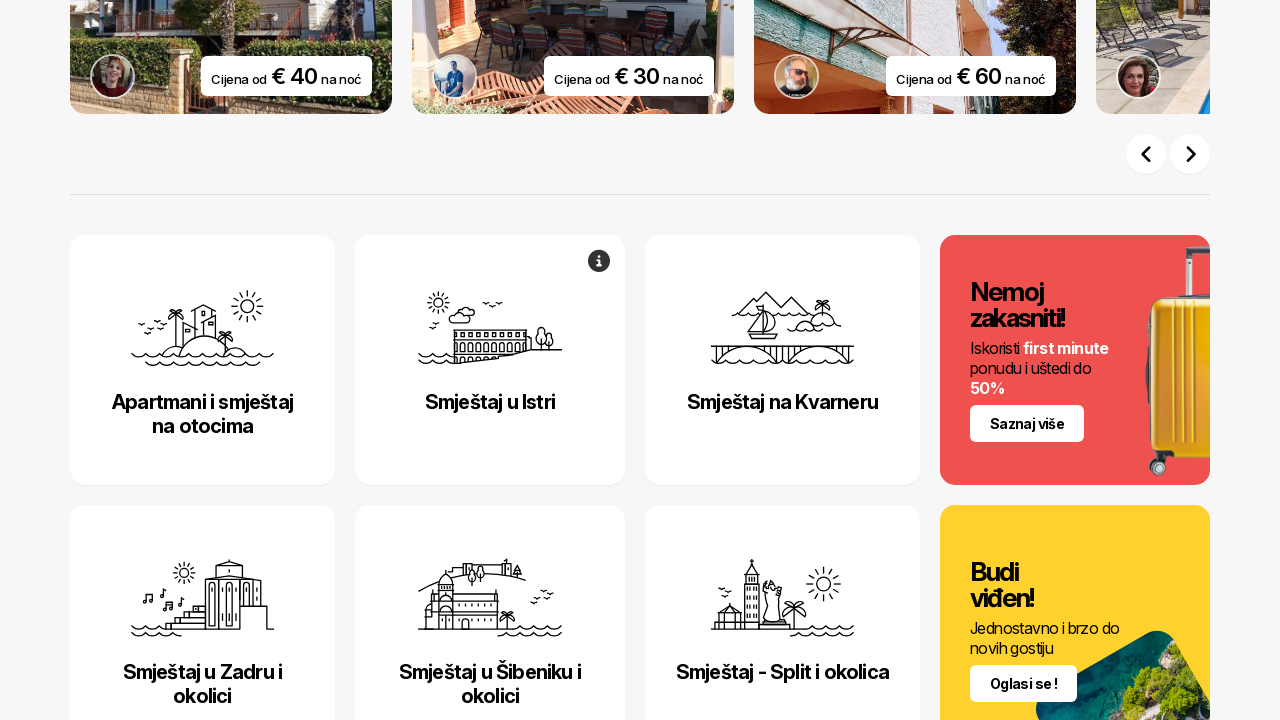

Waited 1000ms for cards to be visible
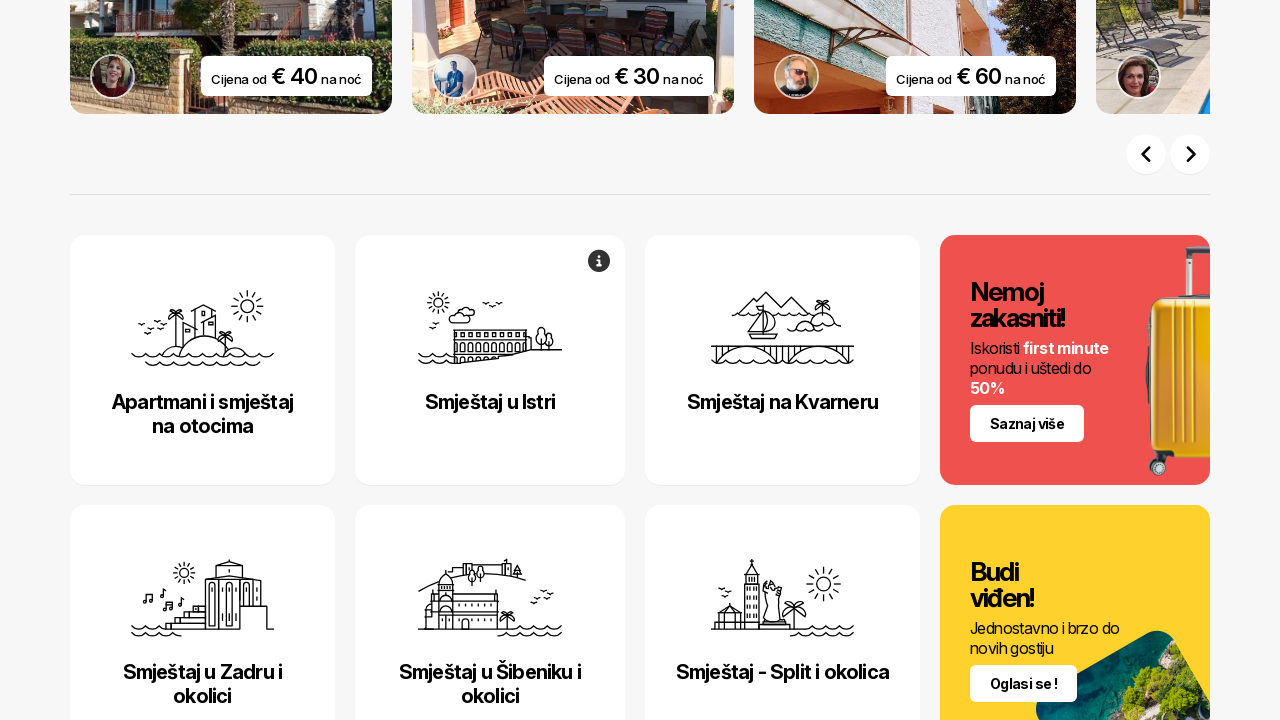

Clicked region link: Smještaj na Kvarneru at (782, 402) on internal:text="Smje\u0161taj na Kvarneru"s
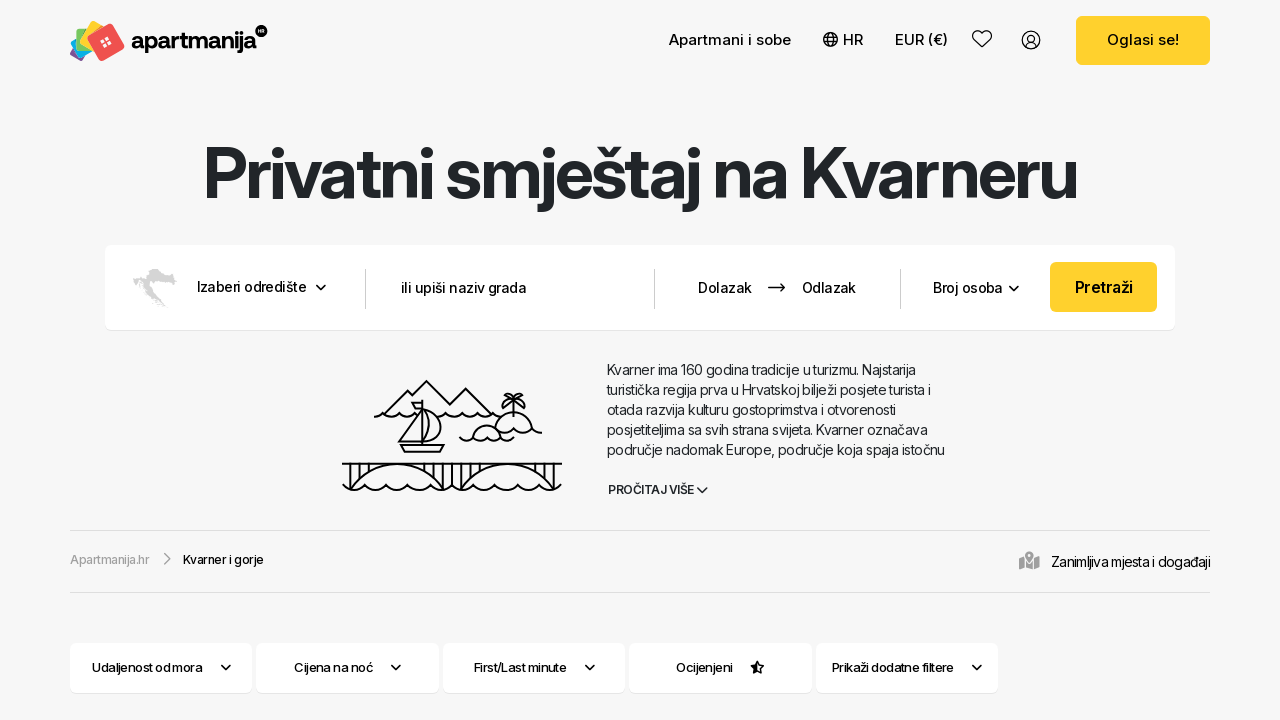

Waited 1000ms for region page to load: Smještaj na Kvarneru
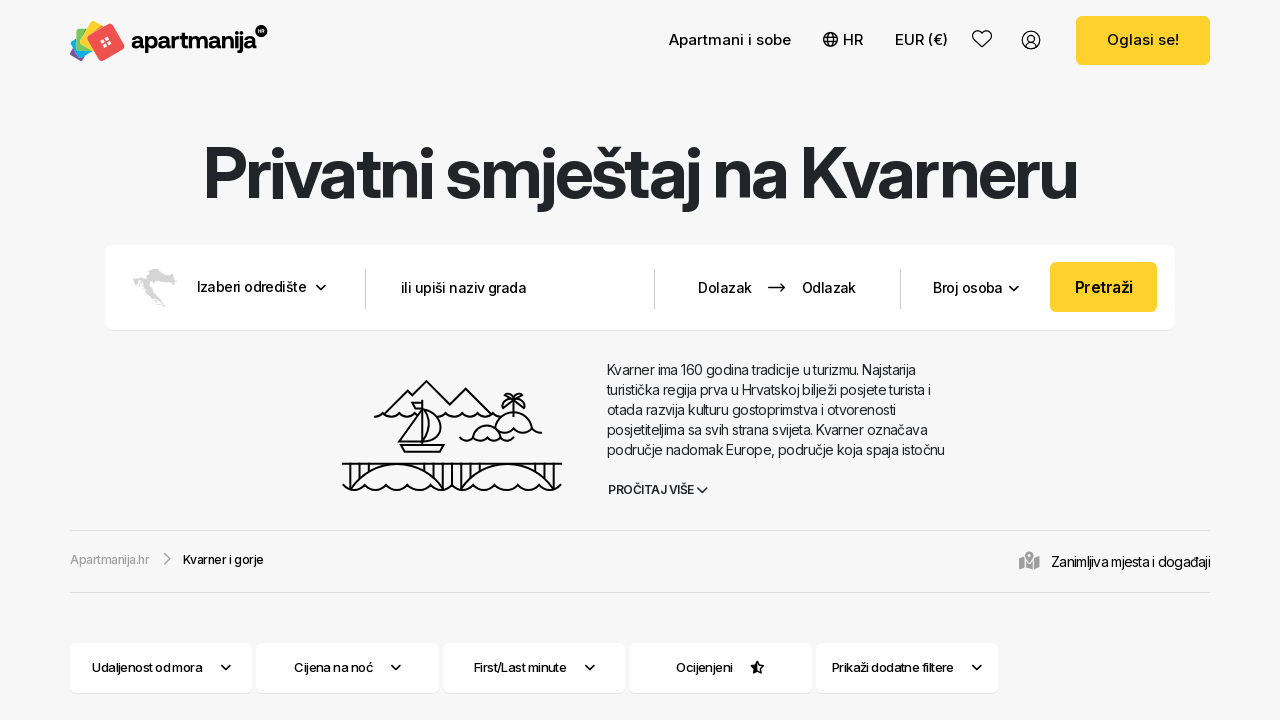

Verified carousel contains 10 items for region: Smještaj na Kvarneru
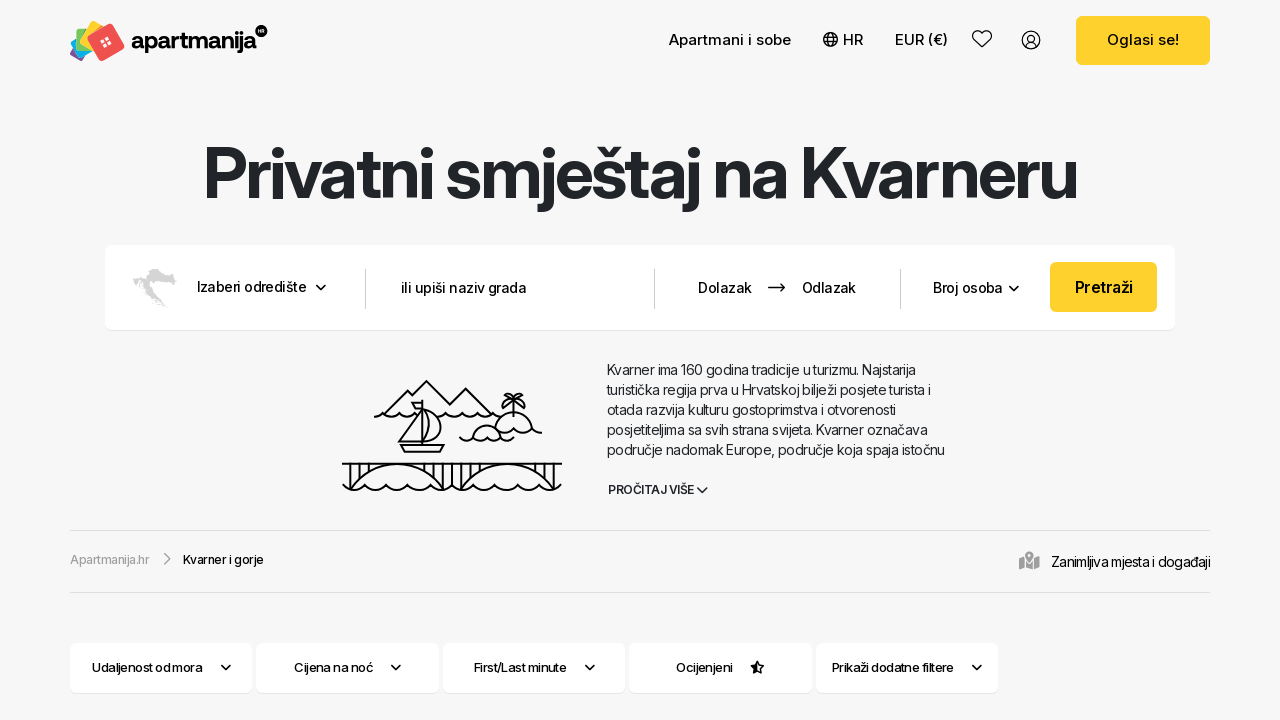

Waited 1000ms before navigation back
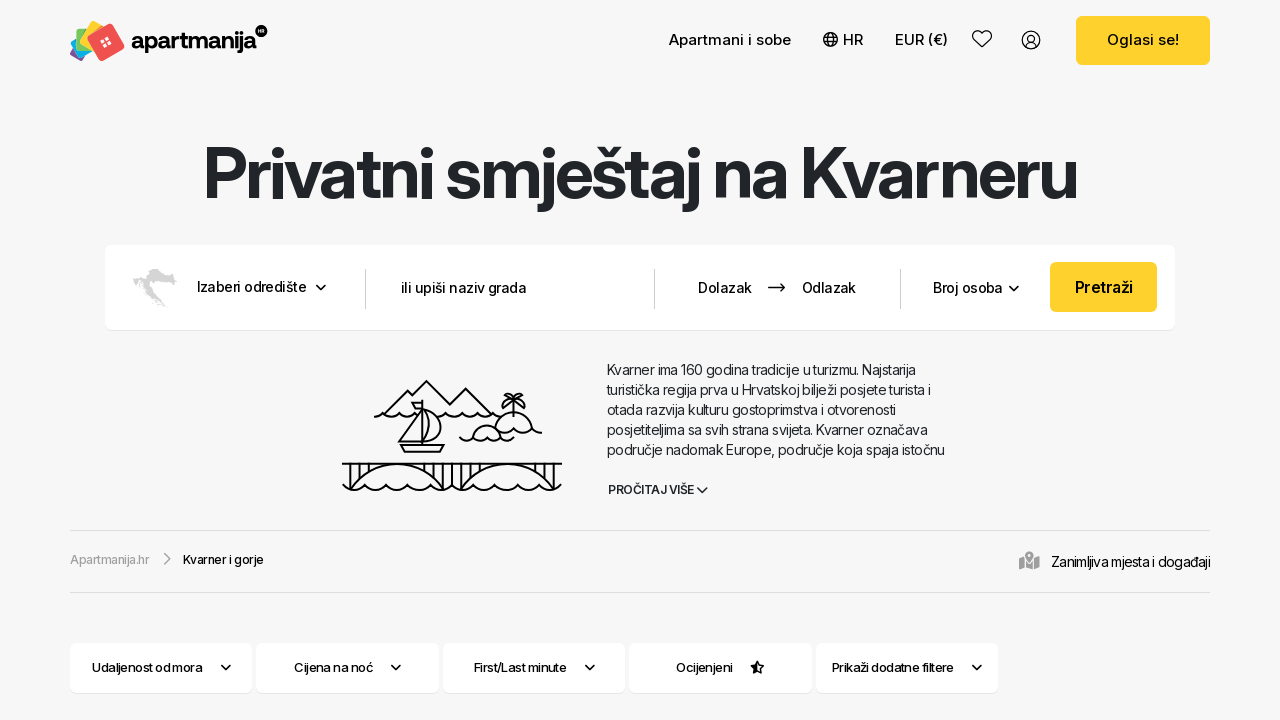

Navigated back from region: Smještaj na Kvarneru
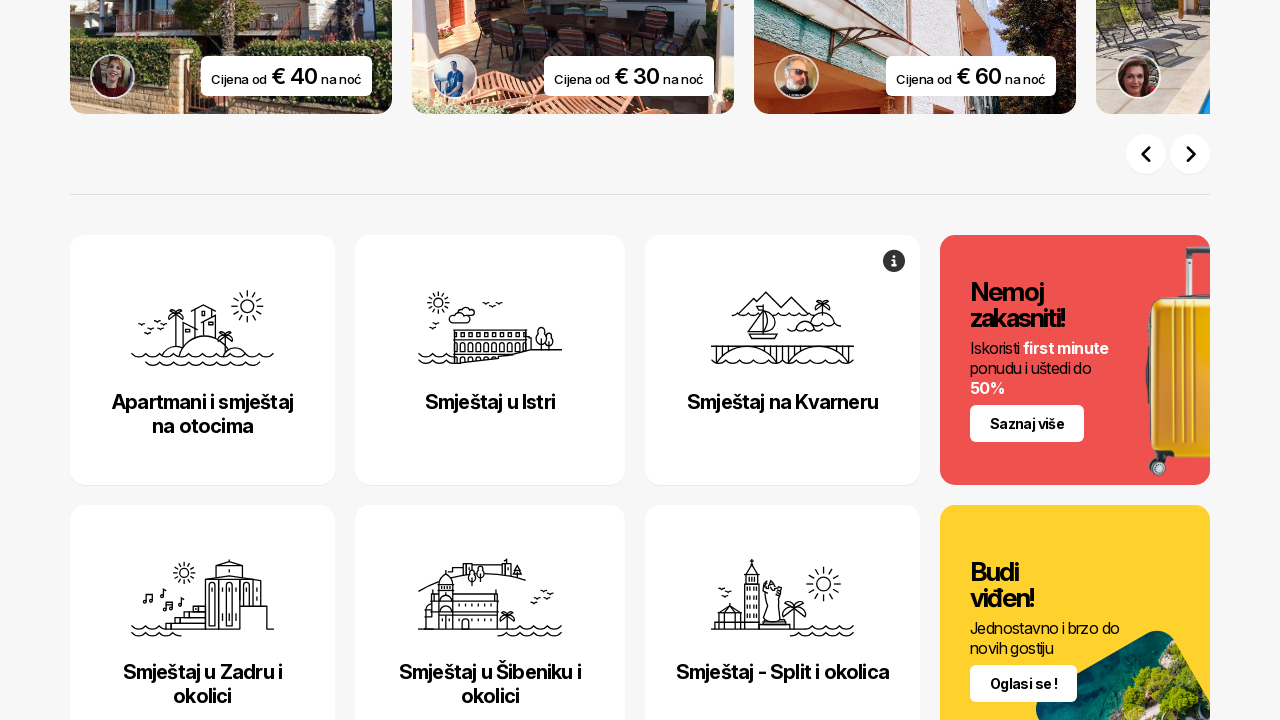

Scrolled to cards section for region navigation
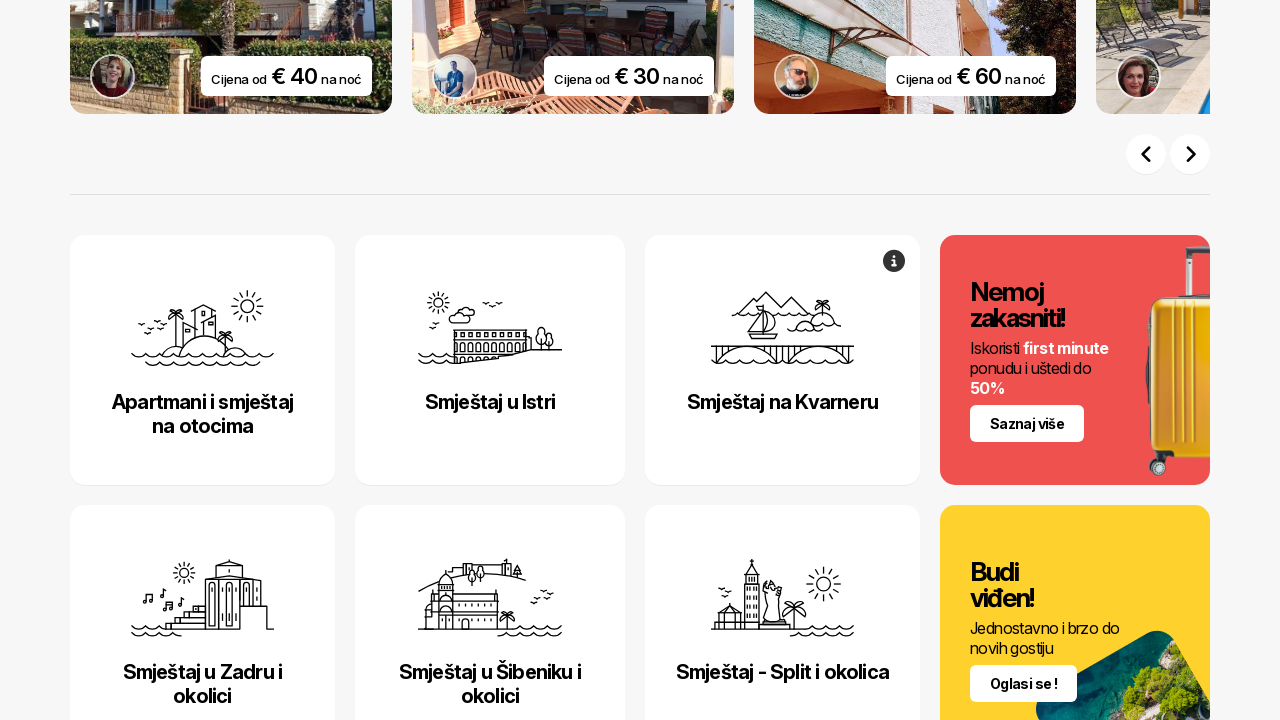

Waited 1000ms for cards to be visible
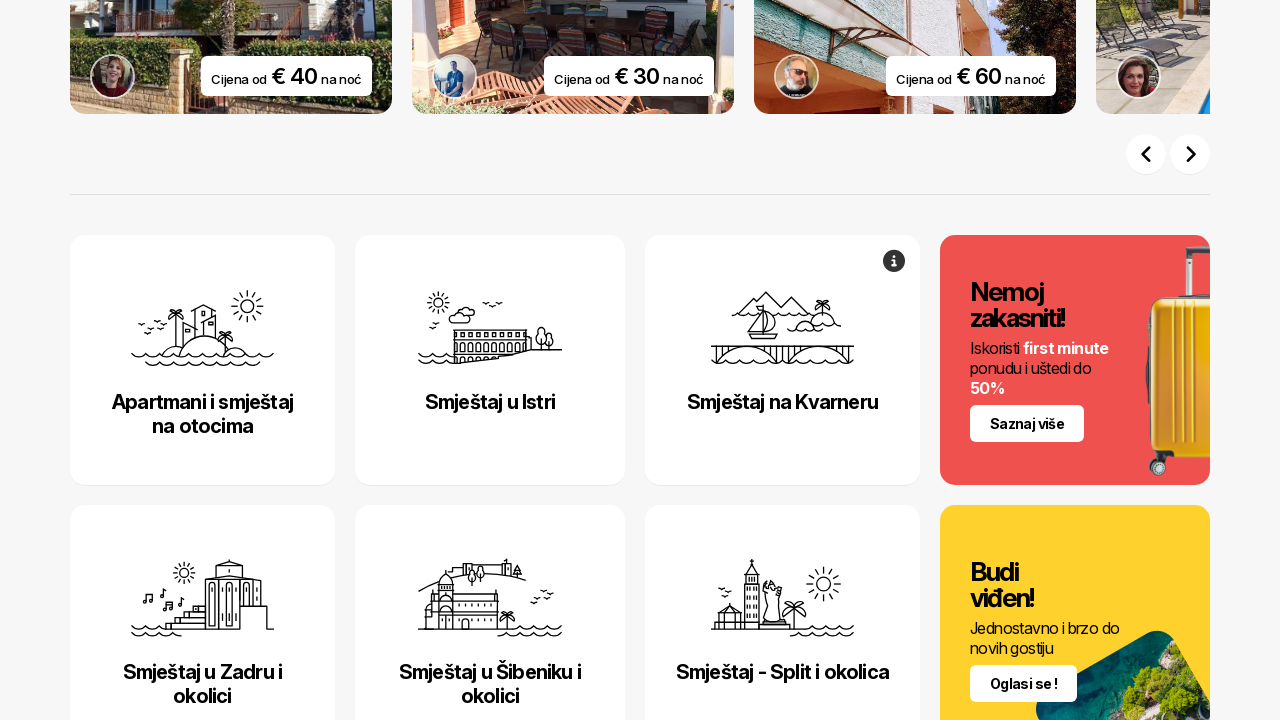

Clicked region link: Smještaj u Zadru i okolici at (202, 684) on internal:text="Smje\u0161taj u Zadru i okolici"s
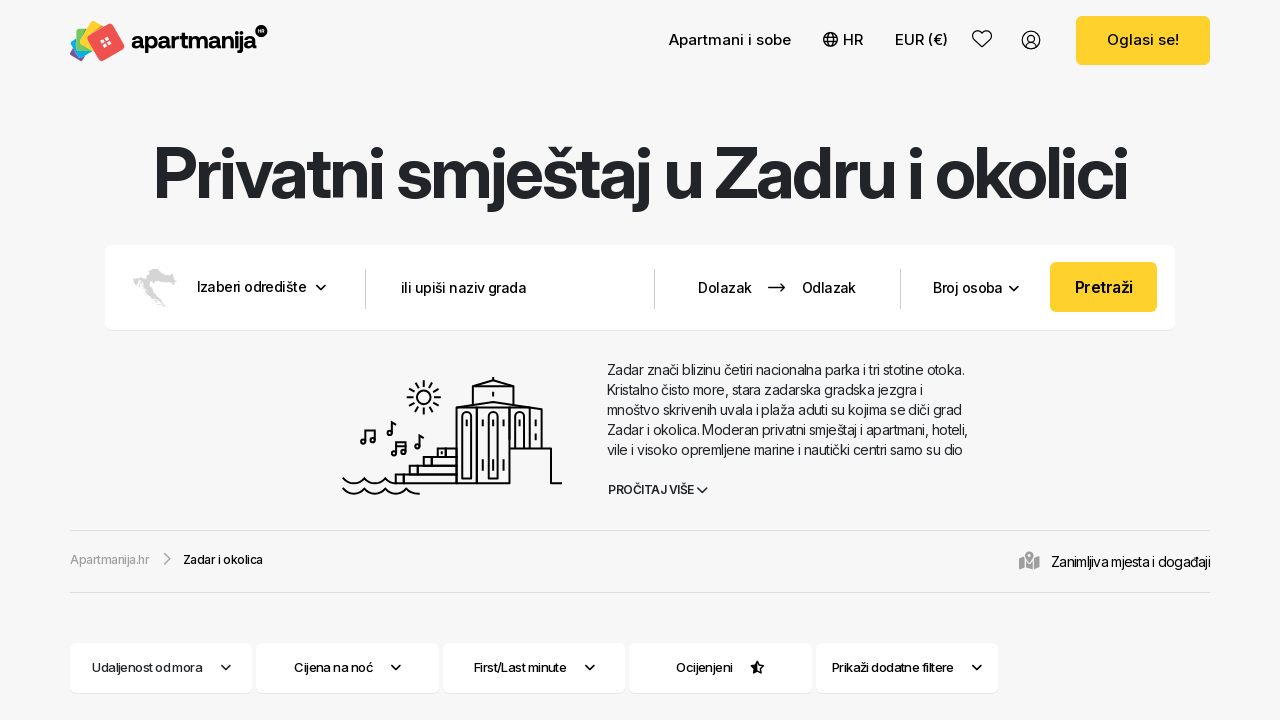

Waited 1000ms for region page to load: Smještaj u Zadru i okolici
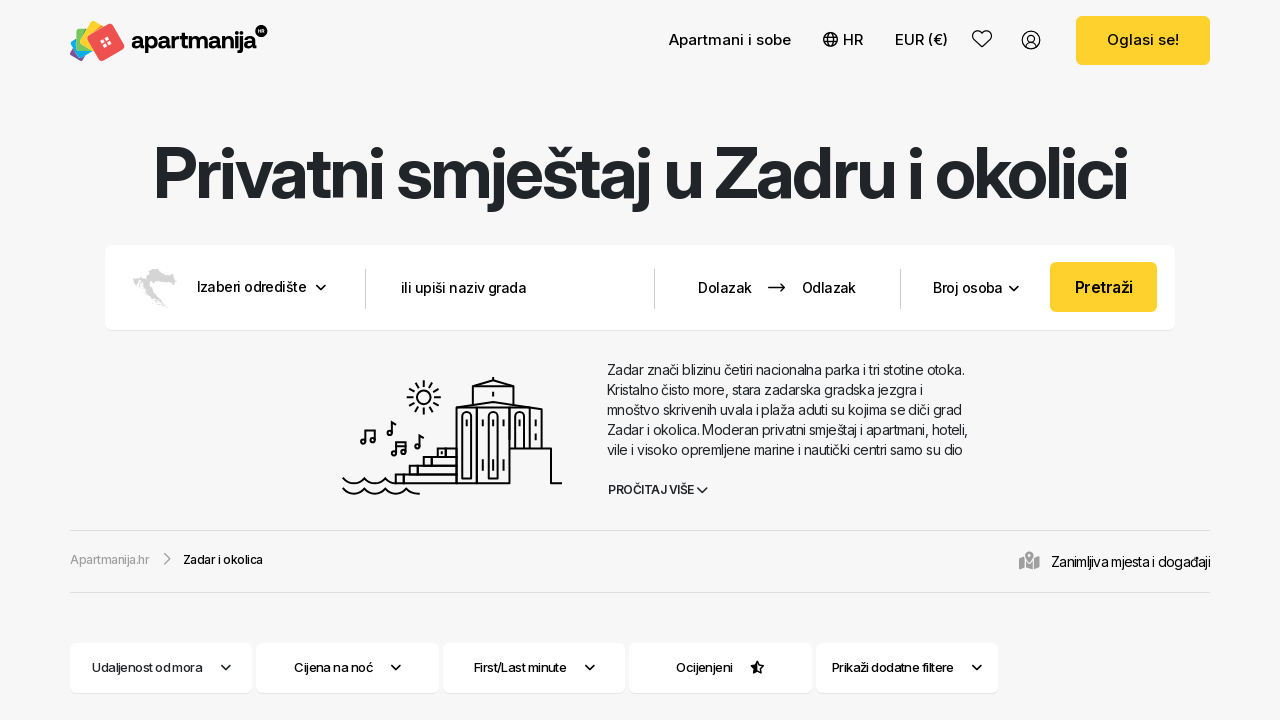

Verified carousel contains 10 items for region: Smještaj u Zadru i okolici
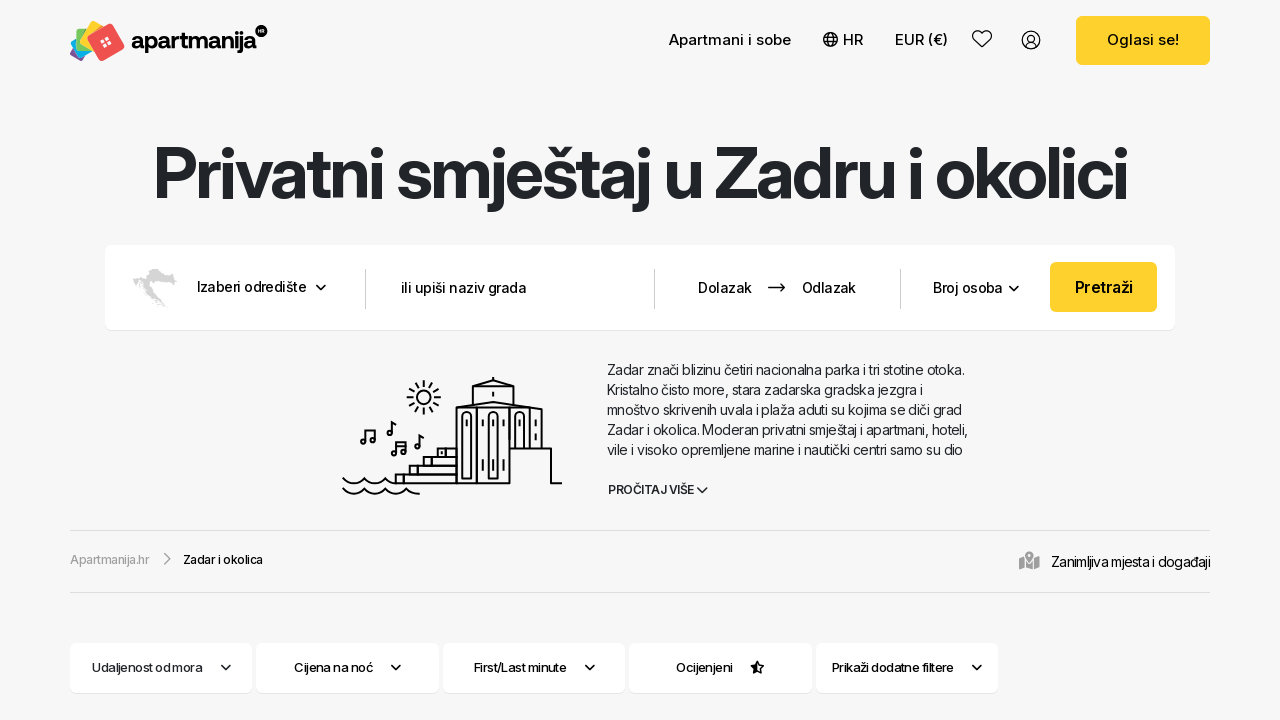

Waited 1000ms before navigation back
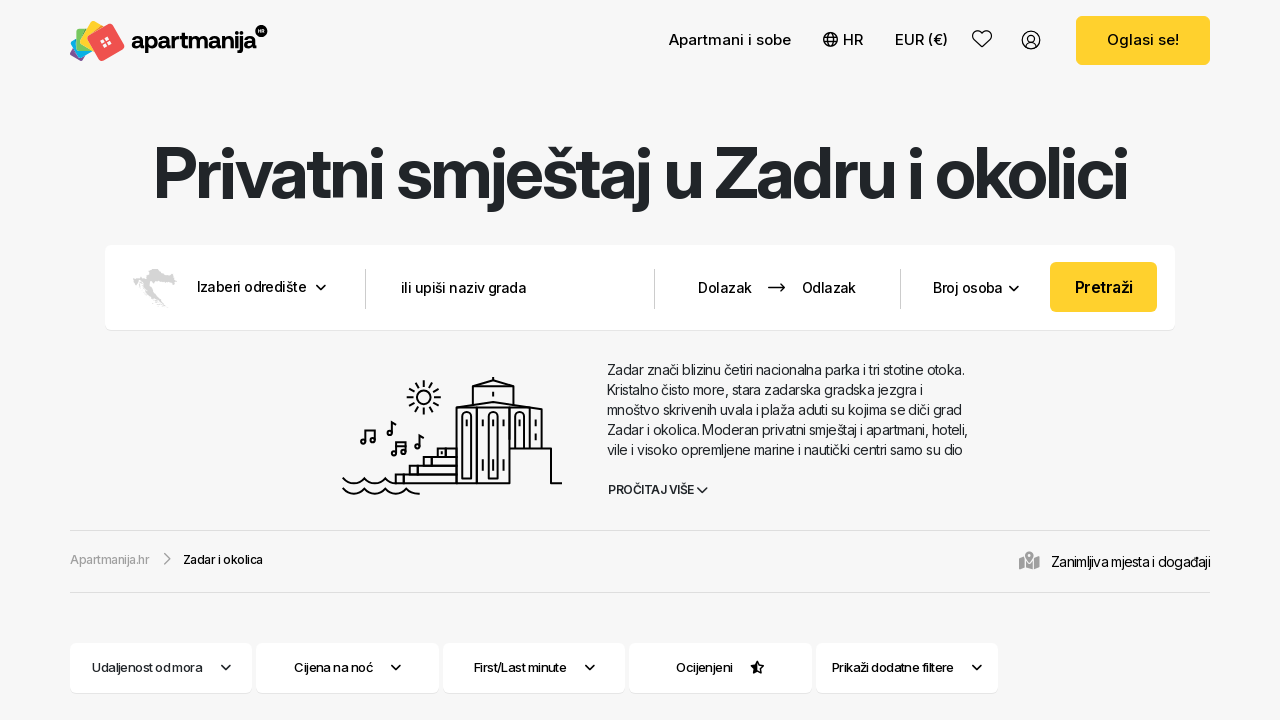

Navigated back from region: Smještaj u Zadru i okolici
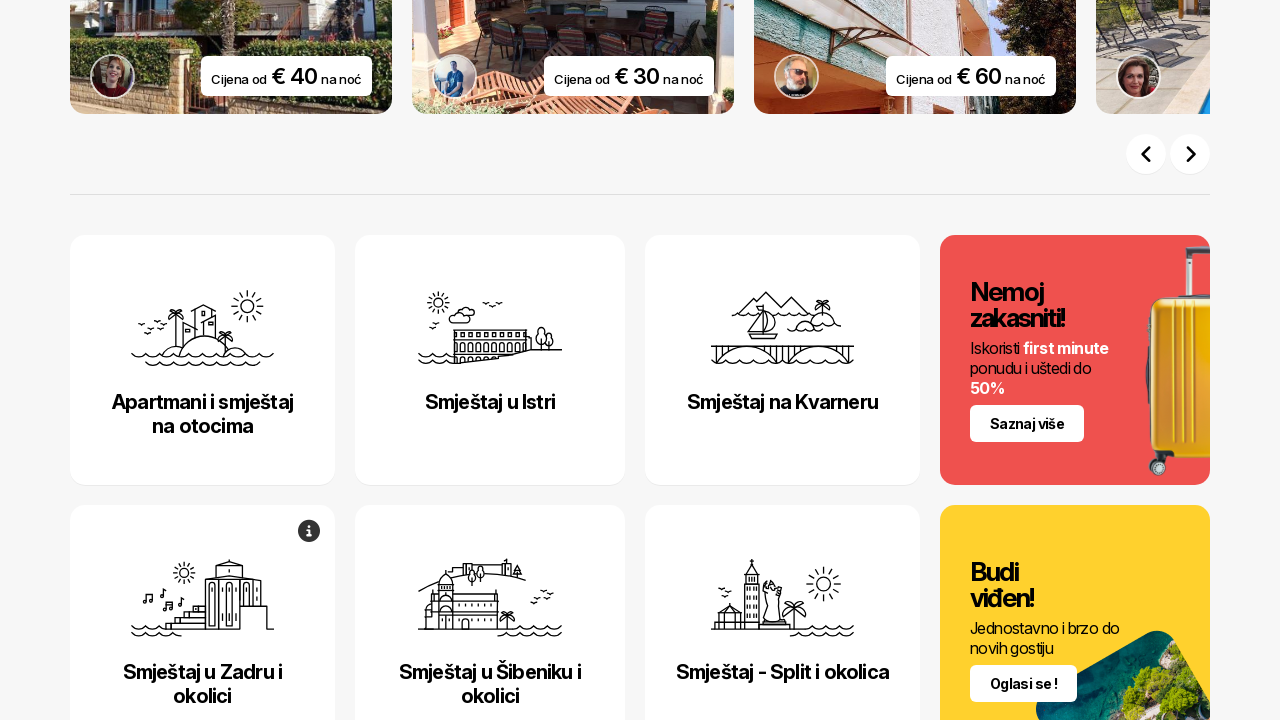

Scrolled to cards section for region navigation
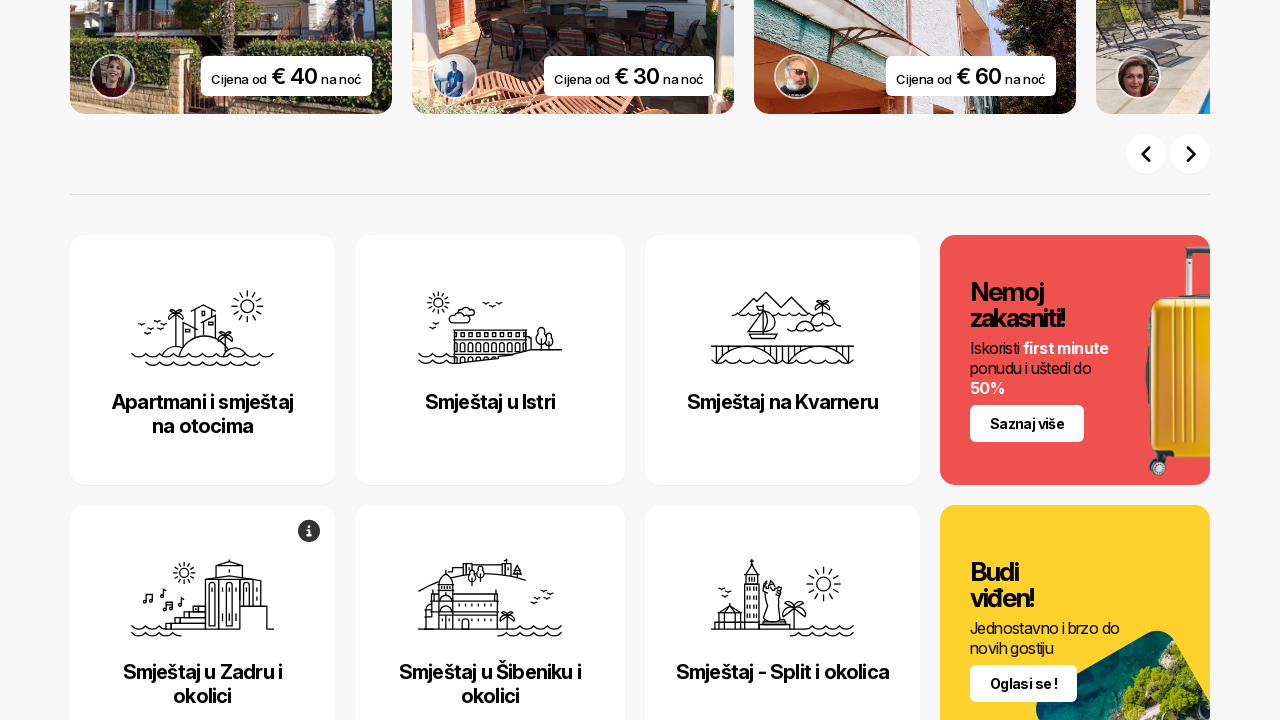

Waited 1000ms for cards to be visible
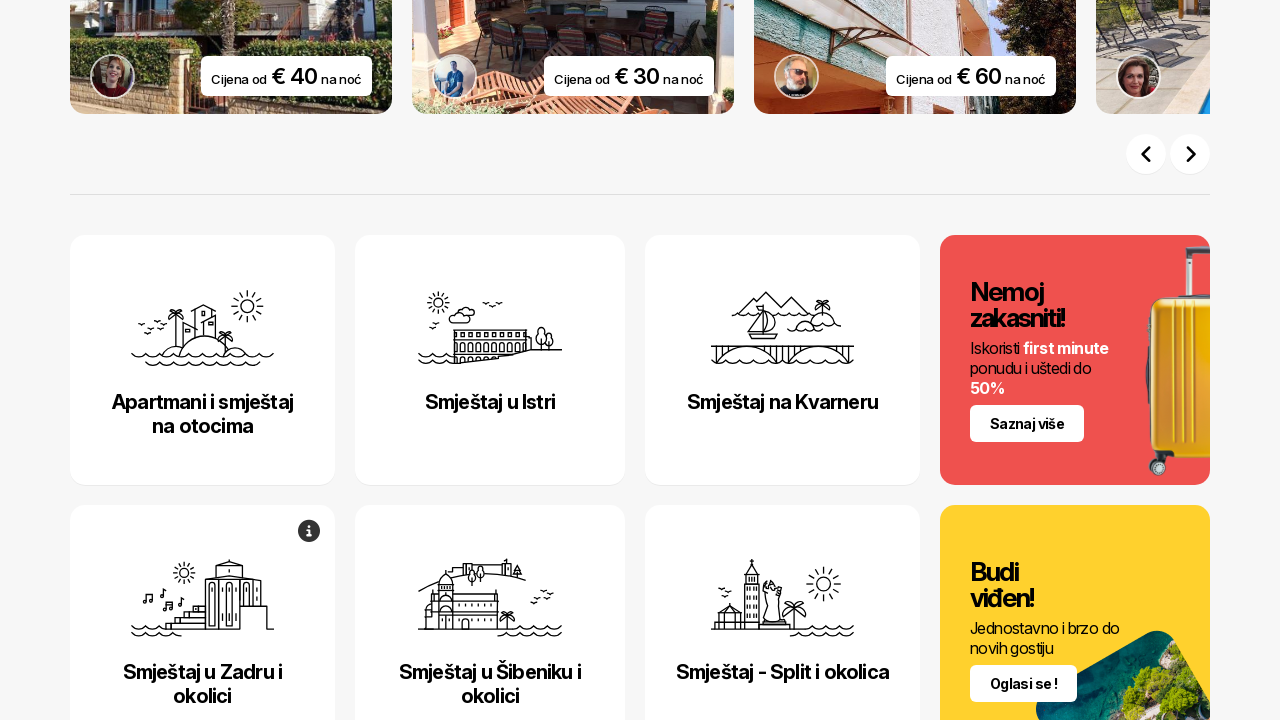

Clicked region link: Smještaj u Šibeniku i okolici at (490, 684) on internal:text="Smje\u0161taj u \u0160ibeniku i okolici"s
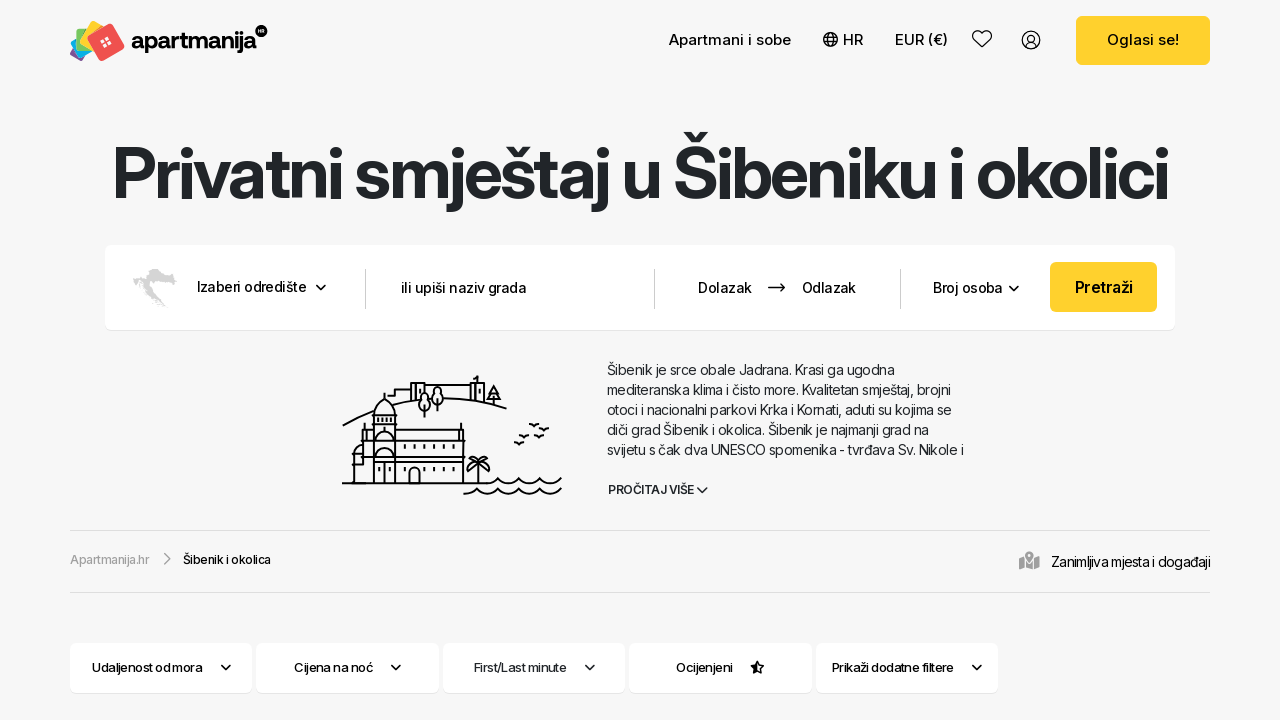

Waited 1000ms for region page to load: Smještaj u Šibeniku i okolici
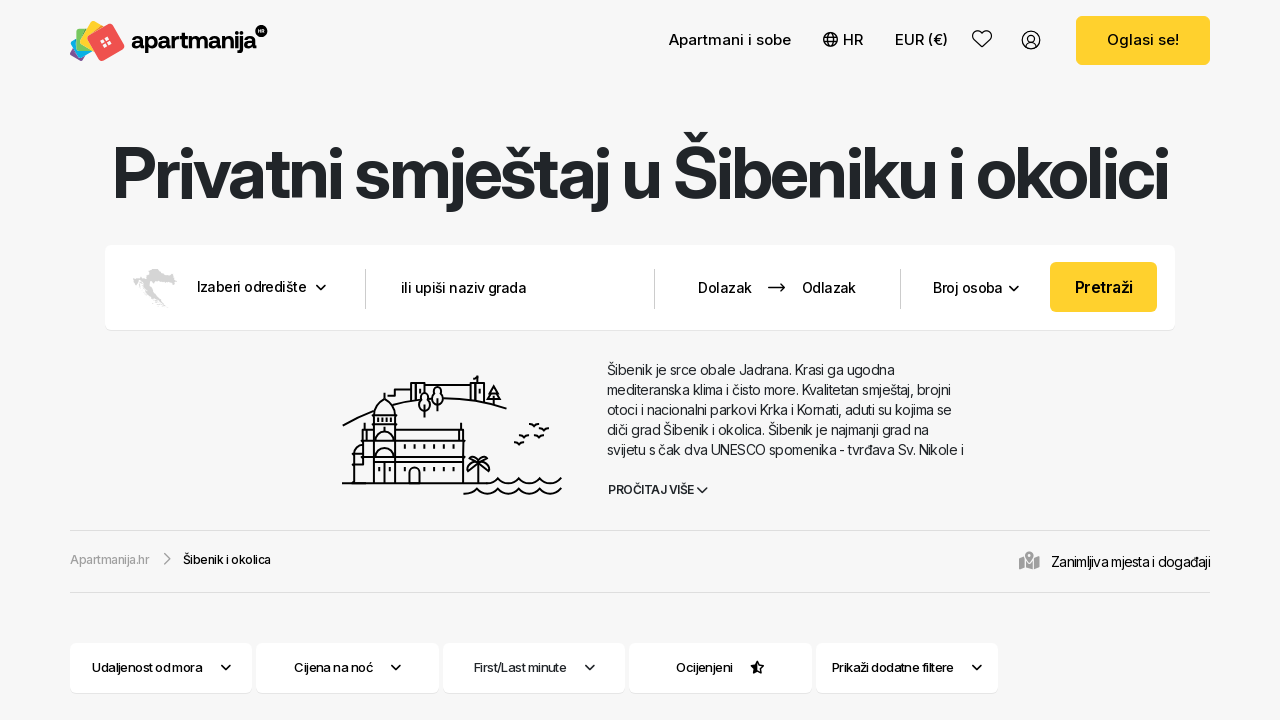

Verified carousel contains 10 items for region: Smještaj u Šibeniku i okolici
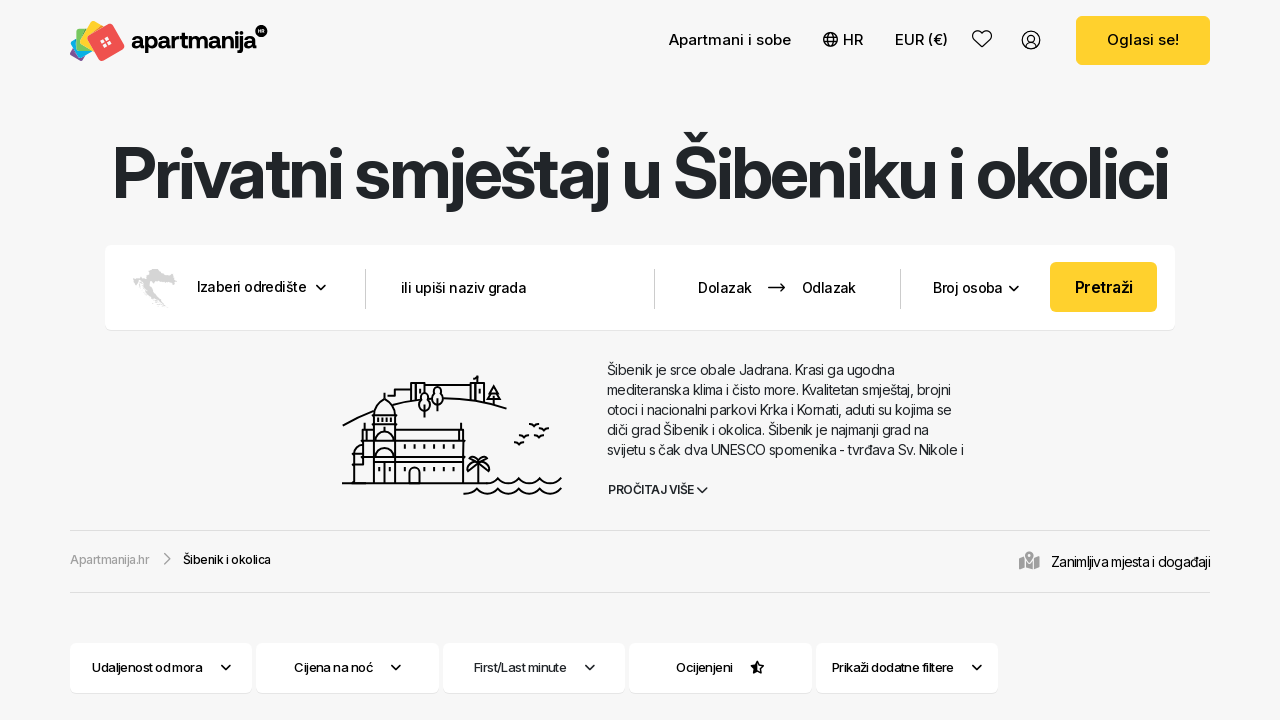

Waited 1000ms before navigation back
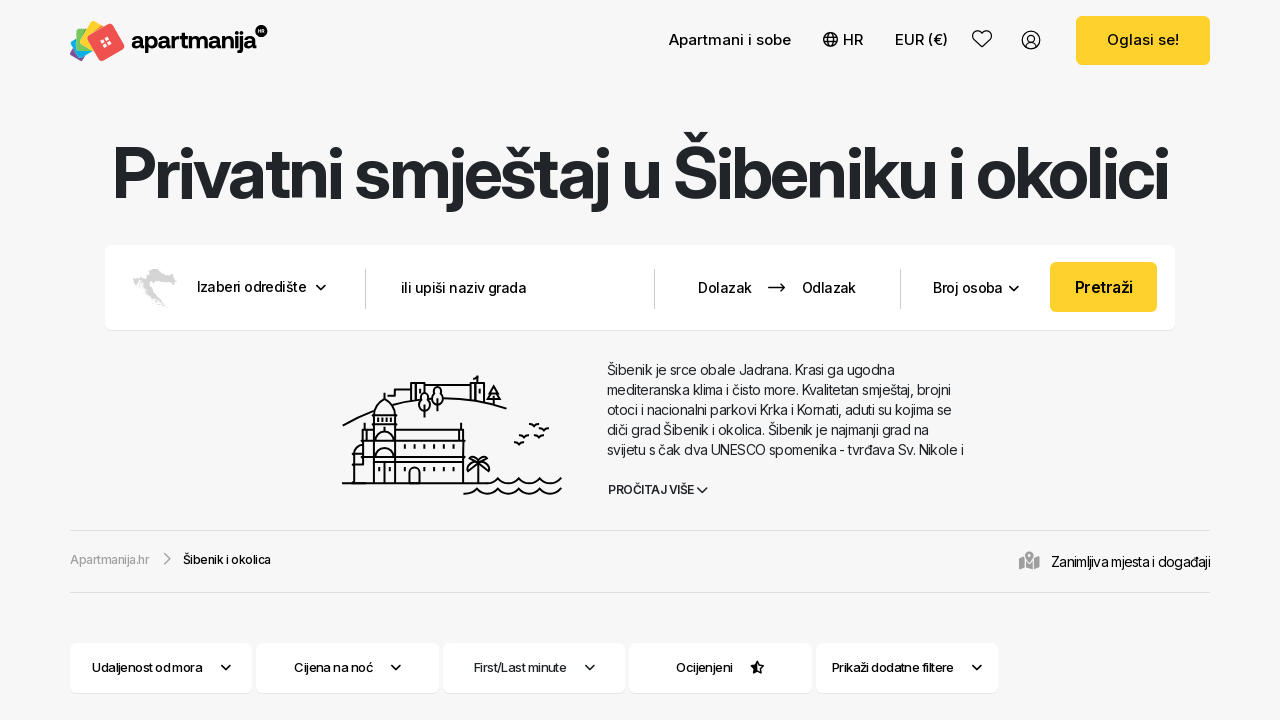

Navigated back from region: Smještaj u Šibeniku i okolici
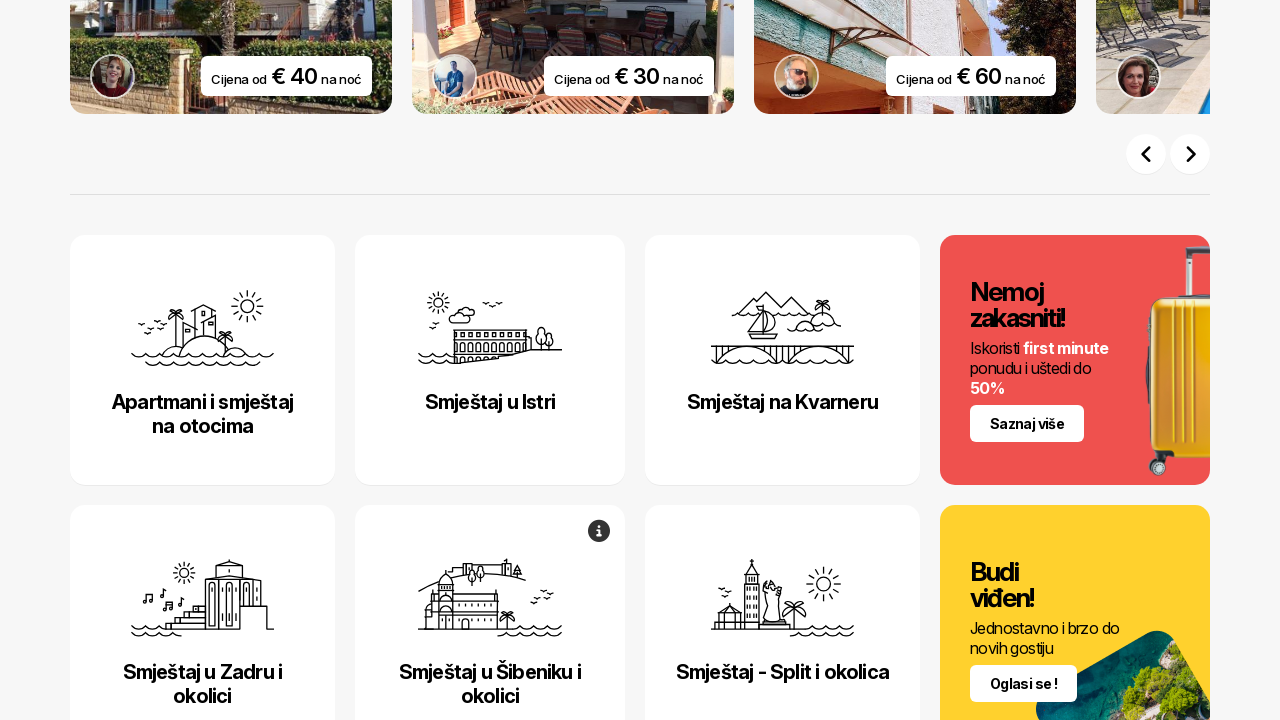

Scrolled to cards section for region navigation
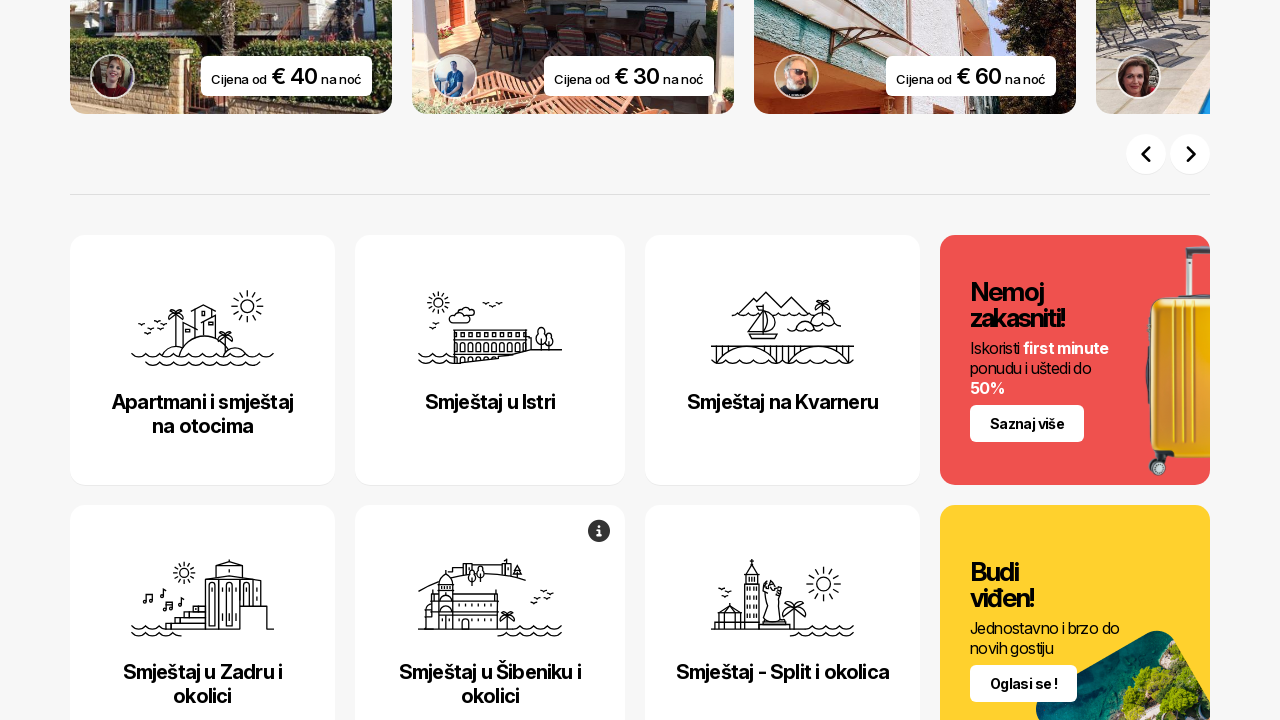

Waited 1000ms for cards to be visible
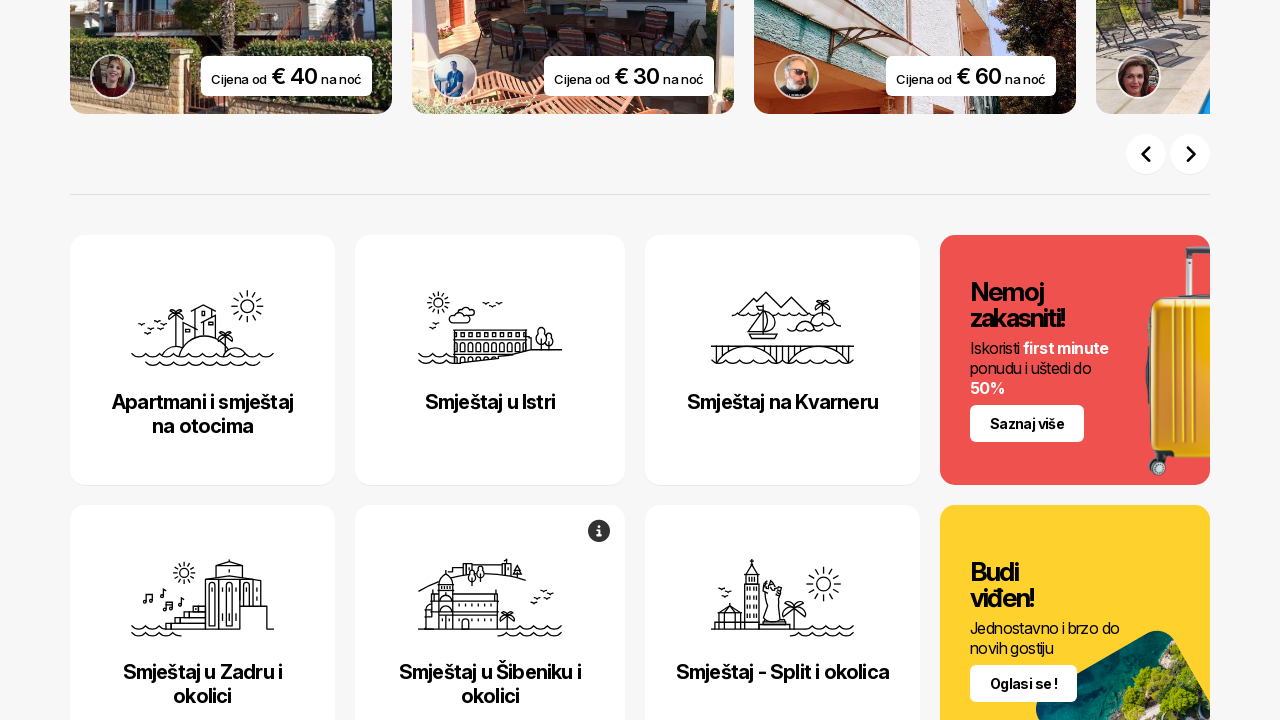

Clicked region link: Smještaj - Split i okolica at (782, 672) on internal:text="Smje\u0161taj - Split i okolica"s
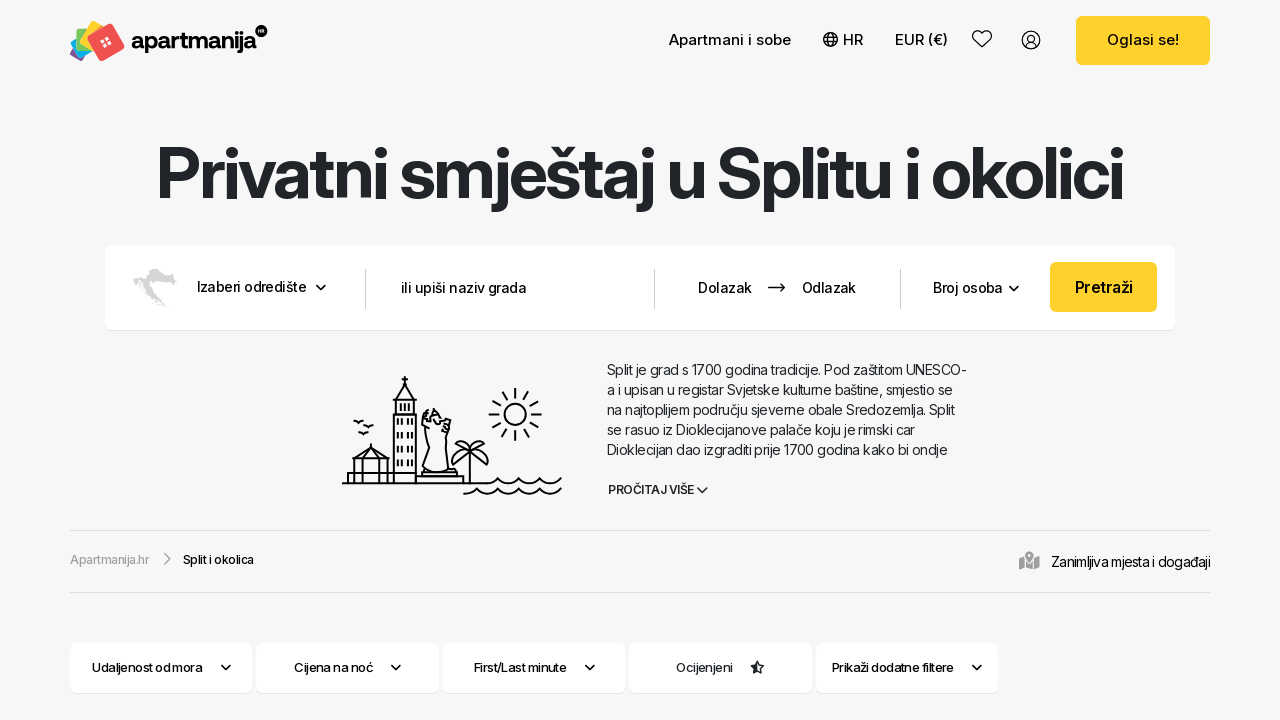

Waited 1000ms for region page to load: Smještaj - Split i okolica
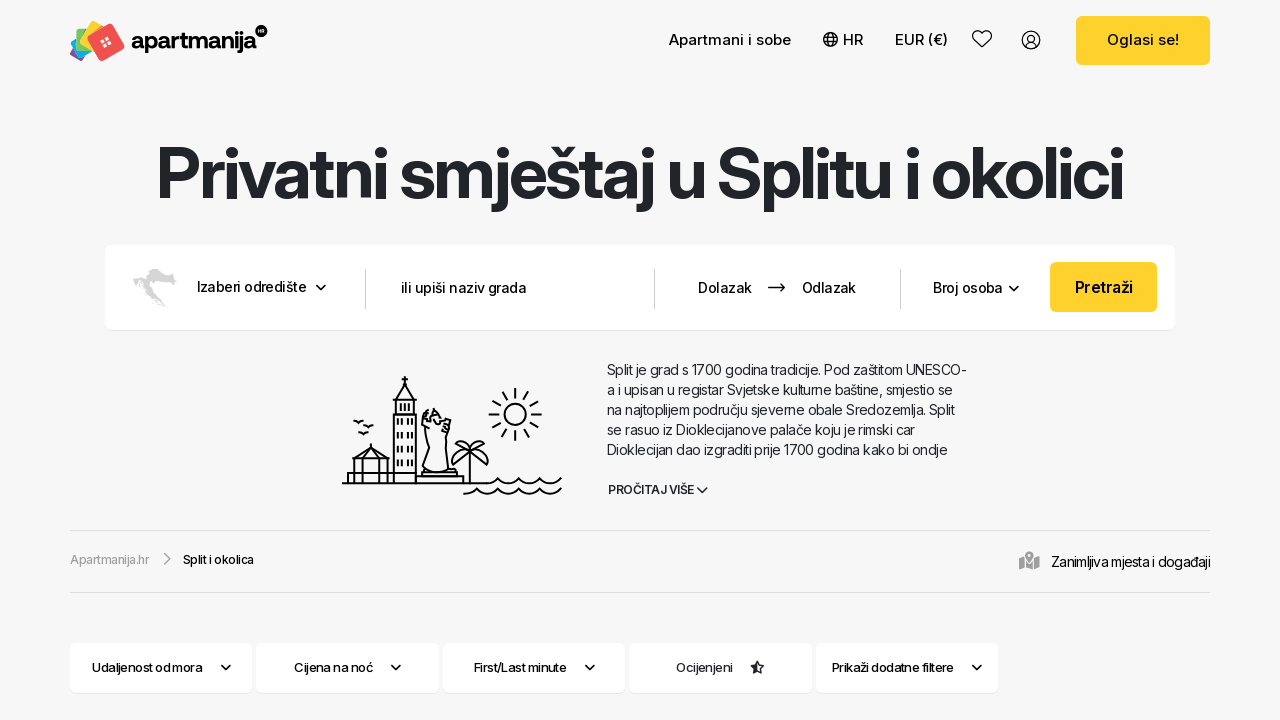

Verified carousel contains 10 items for region: Smještaj - Split i okolica
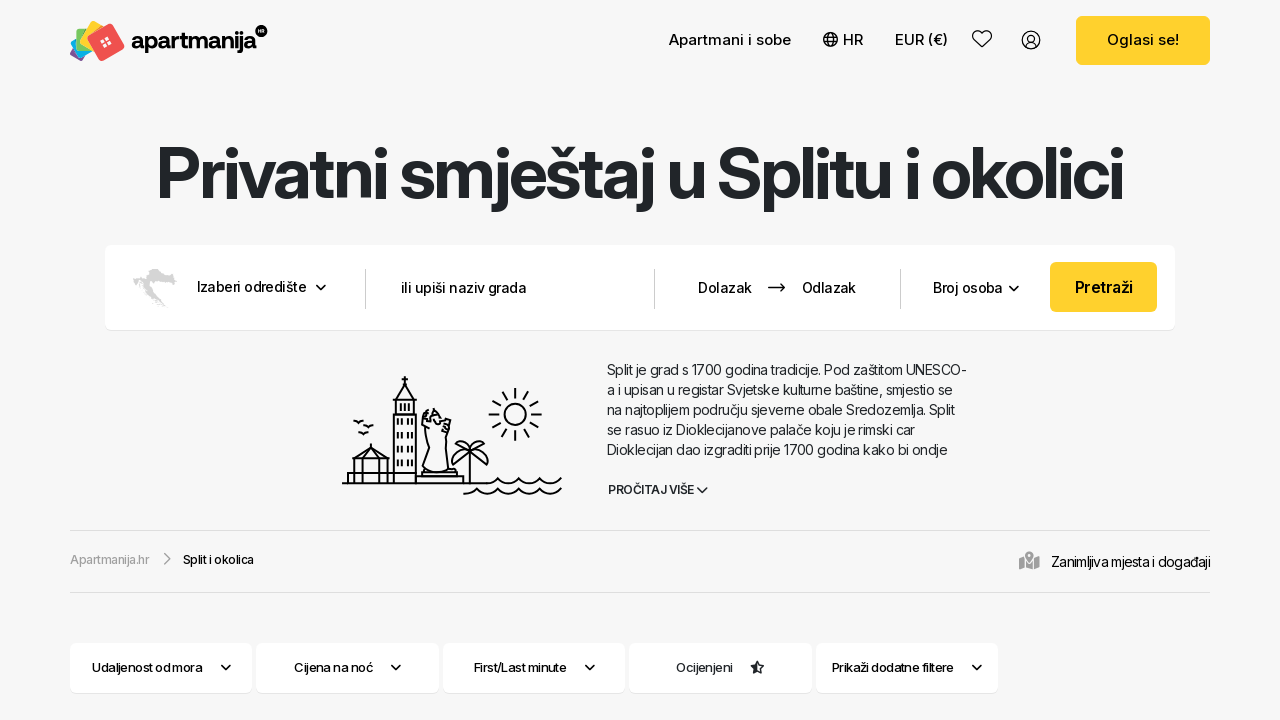

Waited 1000ms before navigation back
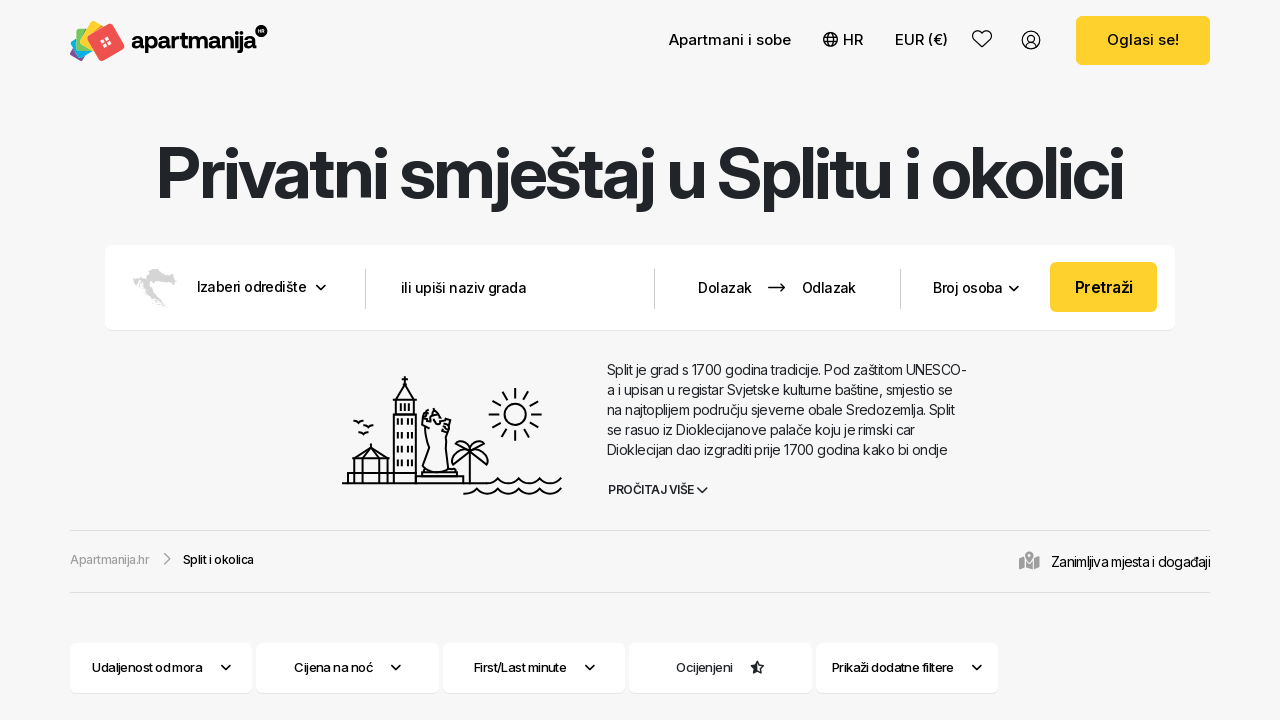

Navigated back from region: Smještaj - Split i okolica
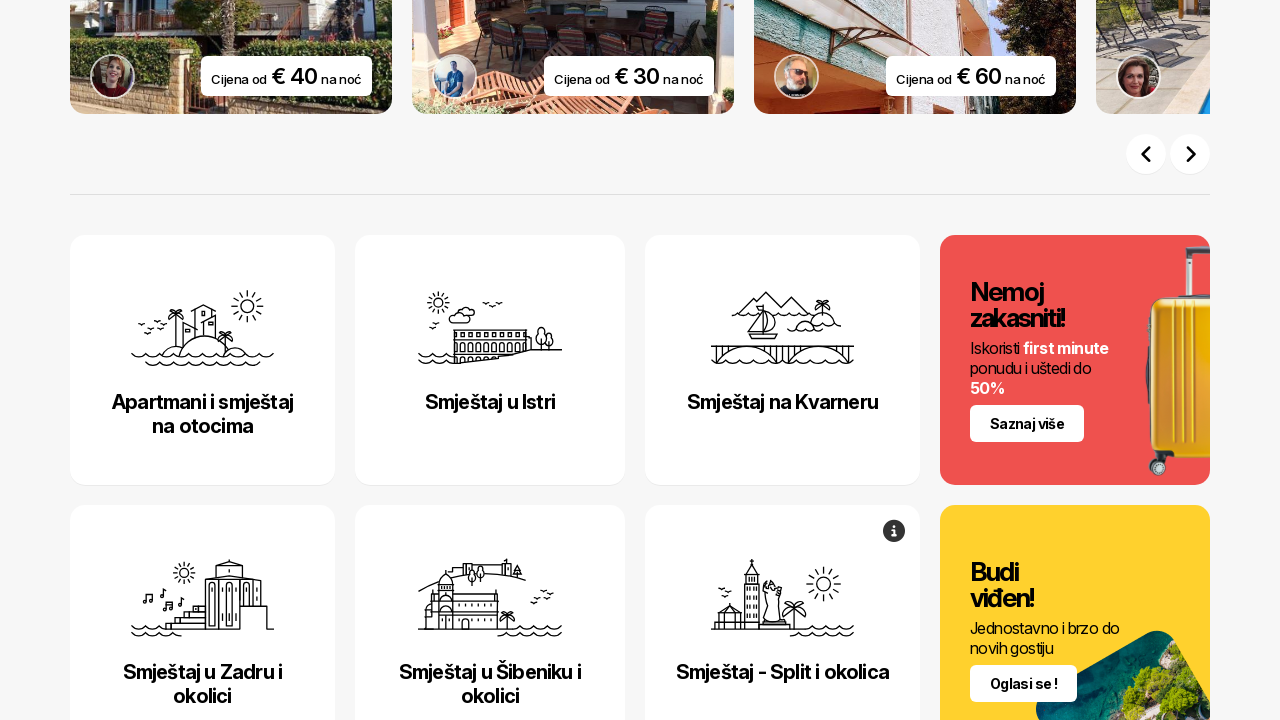

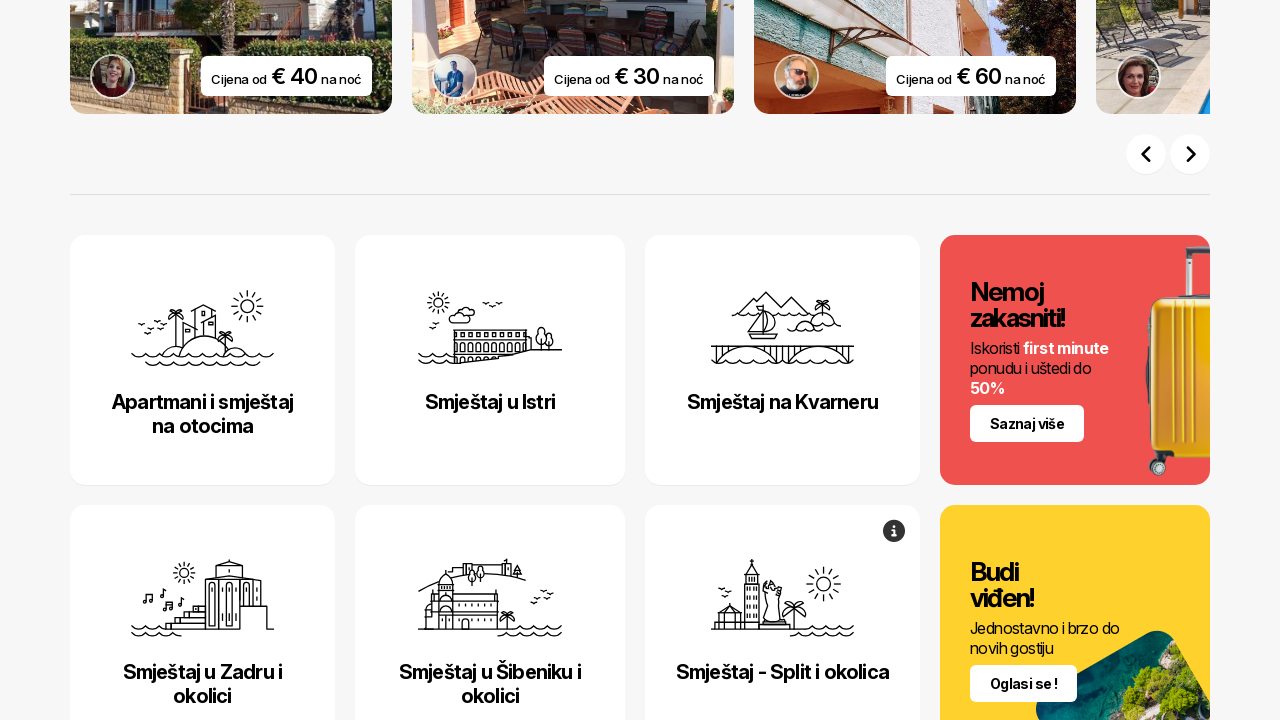